Tests selecting all checkboxes on a page with multiple checkbox fields

Starting URL: https://automationfc.github.io/multiple-fields/

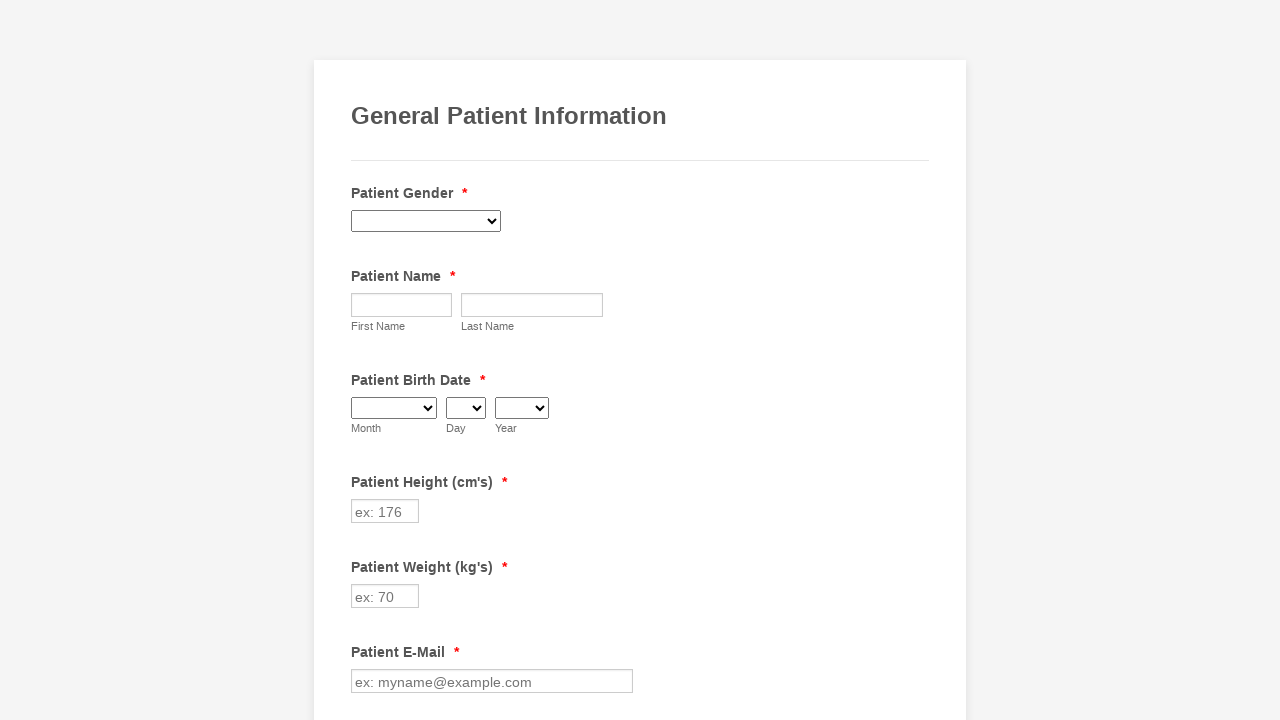

Located all checkboxes on the page
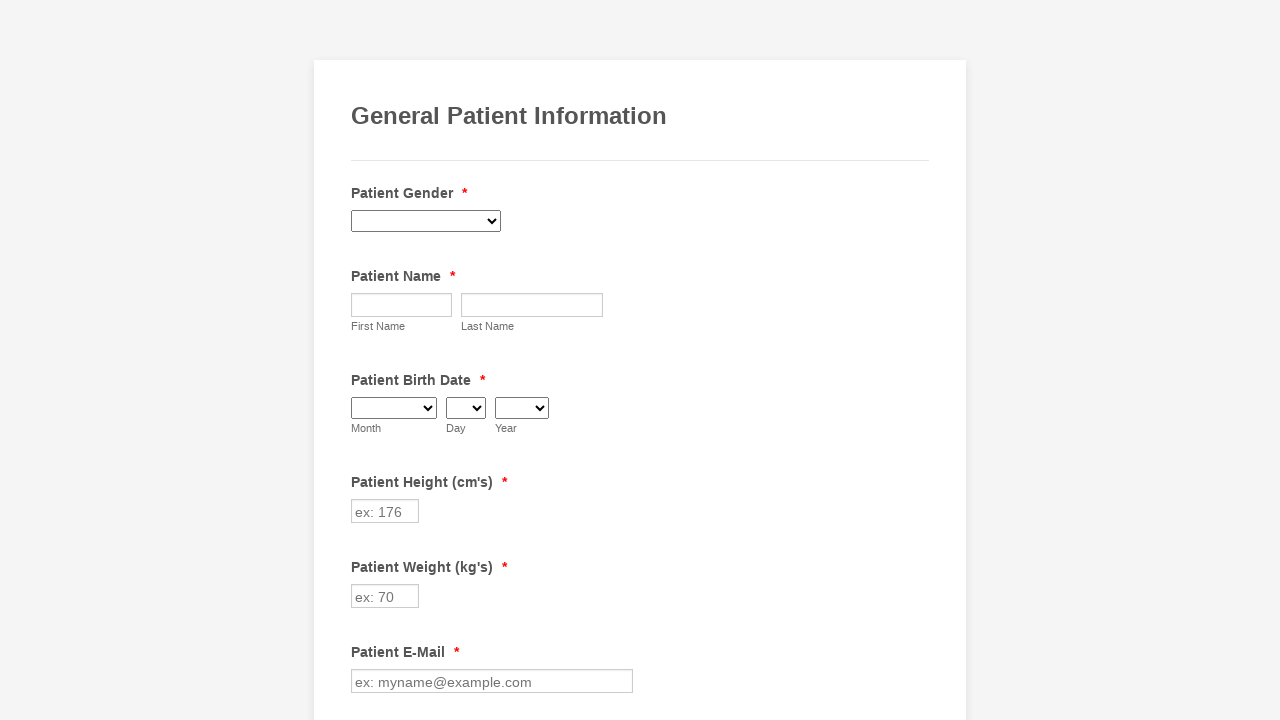

Found 29 checkboxes total
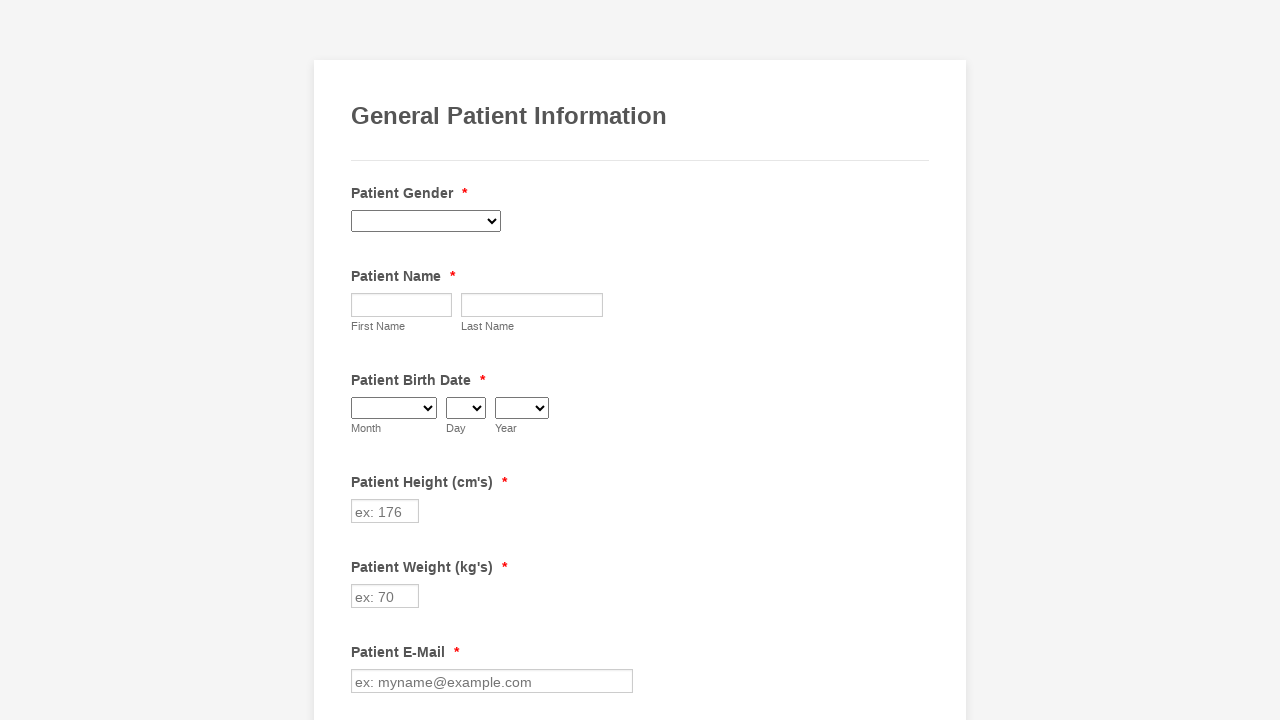

Located checkbox 1 of 29
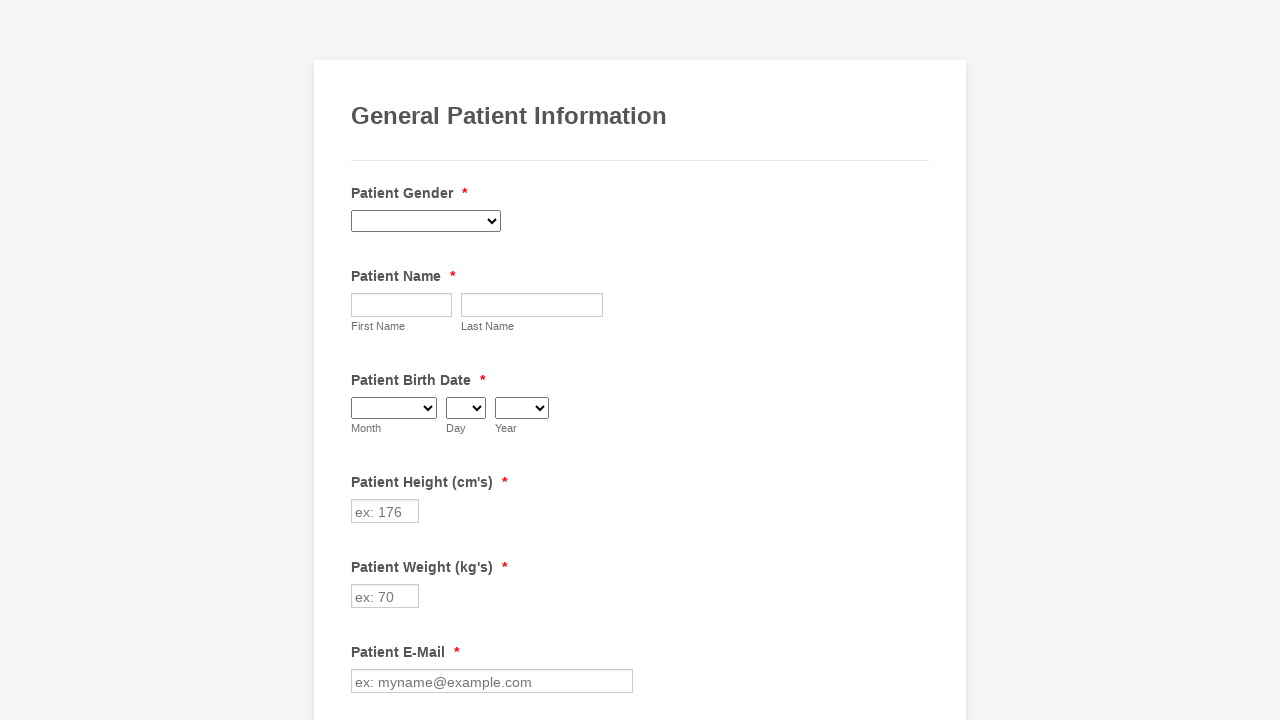

Clicked unchecked checkbox 1 to select it at (362, 360) on input[type='checkbox'] >> nth=0
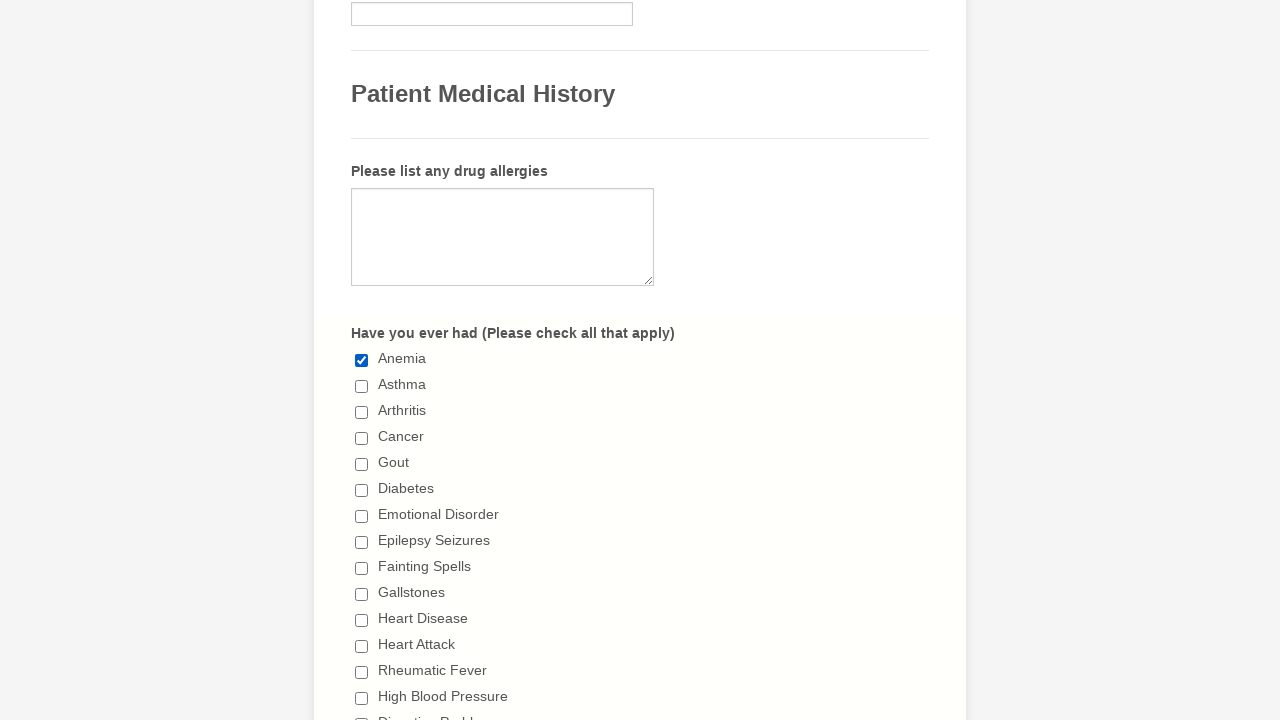

Located checkbox 2 of 29
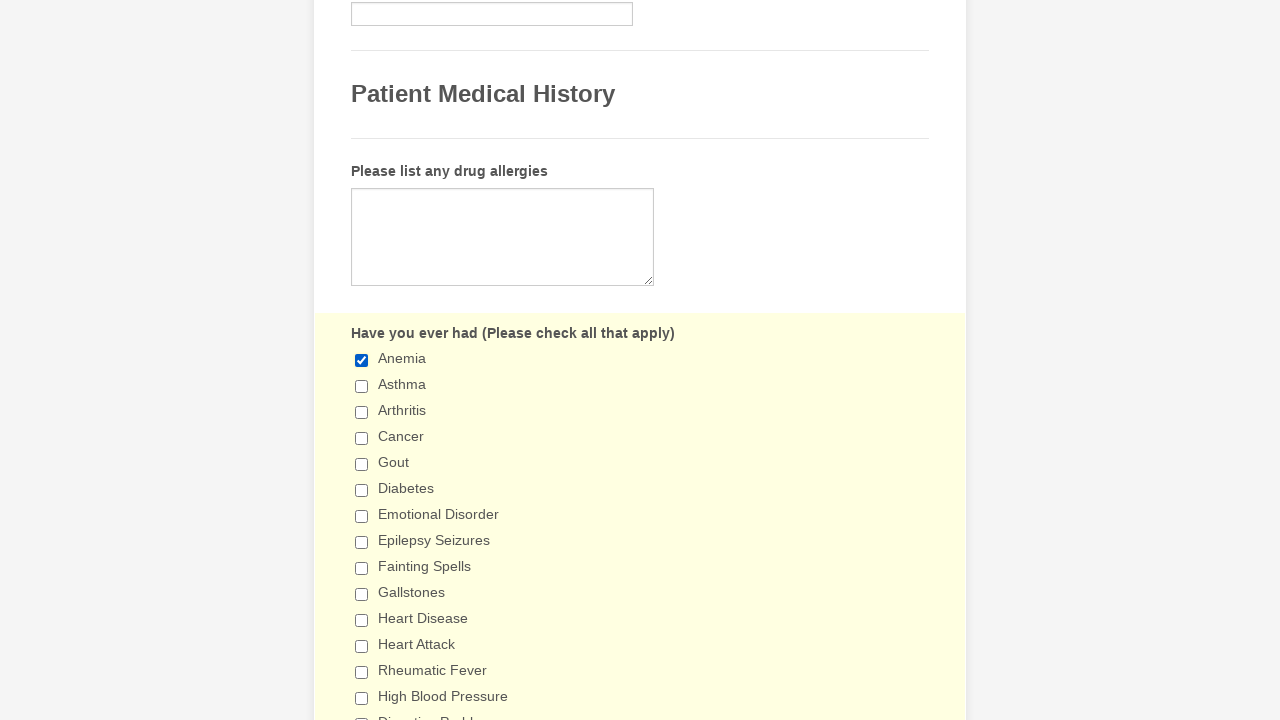

Clicked unchecked checkbox 2 to select it at (362, 386) on input[type='checkbox'] >> nth=1
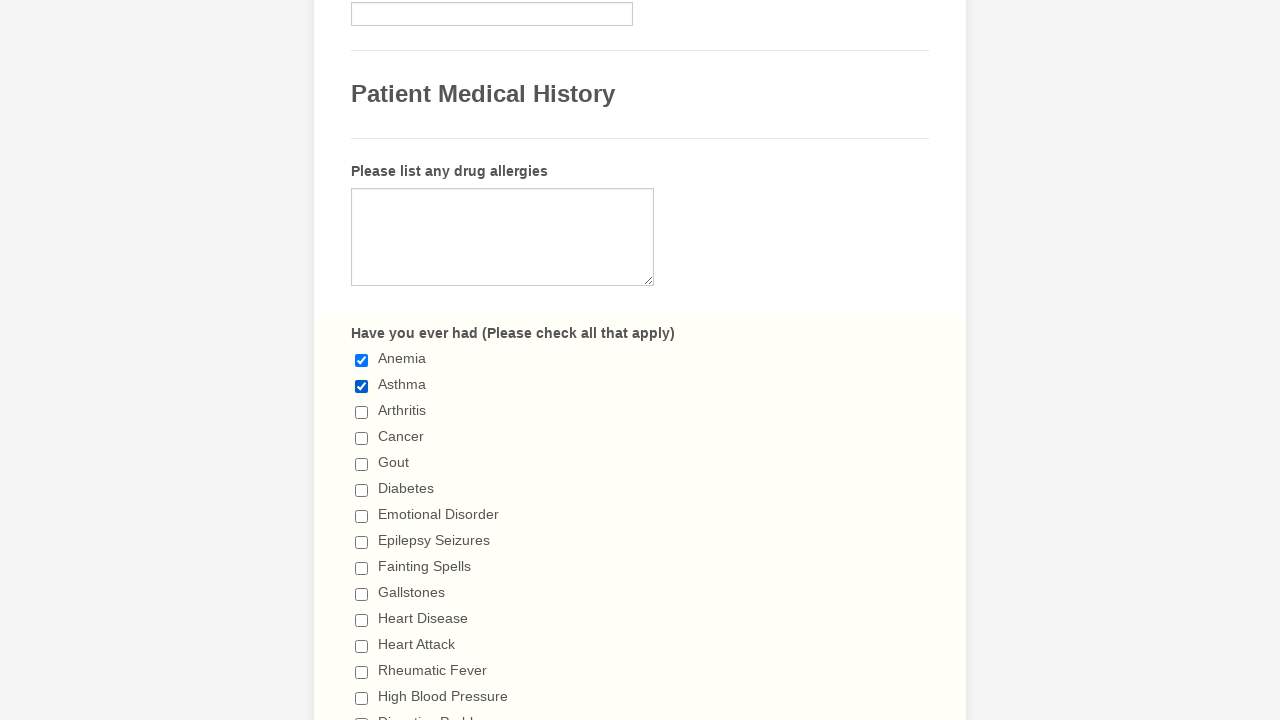

Located checkbox 3 of 29
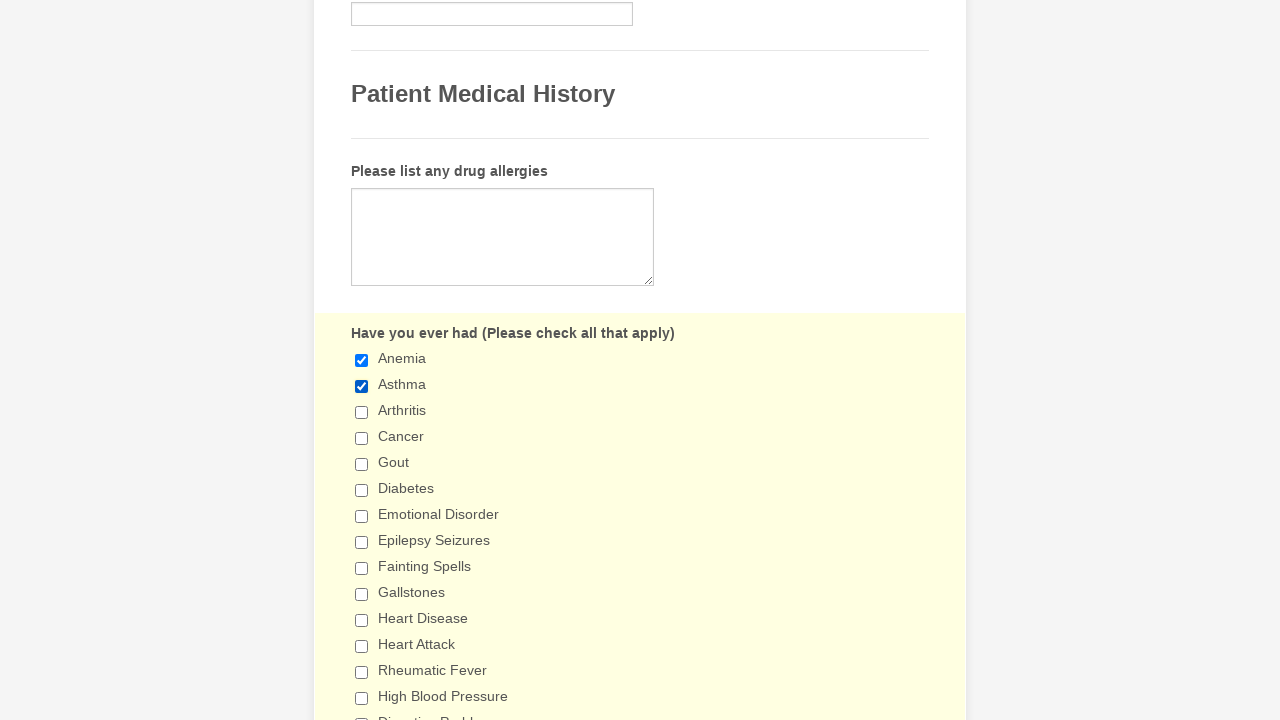

Clicked unchecked checkbox 3 to select it at (362, 412) on input[type='checkbox'] >> nth=2
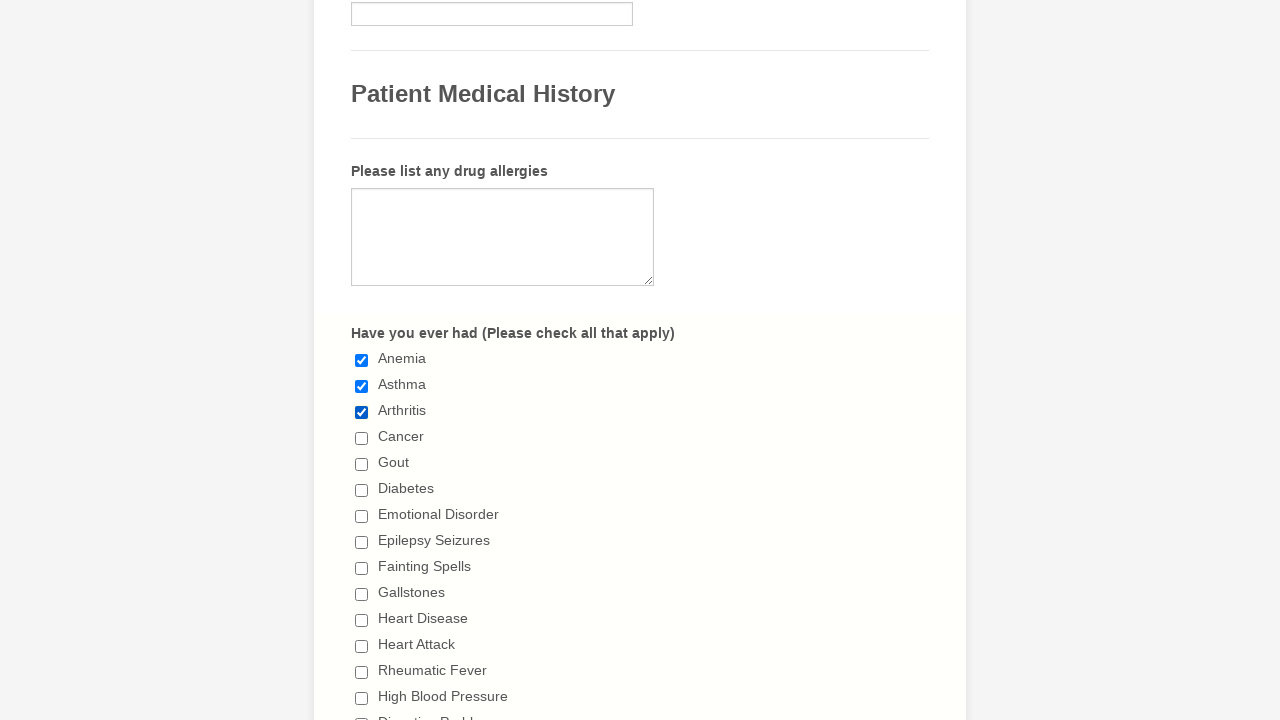

Located checkbox 4 of 29
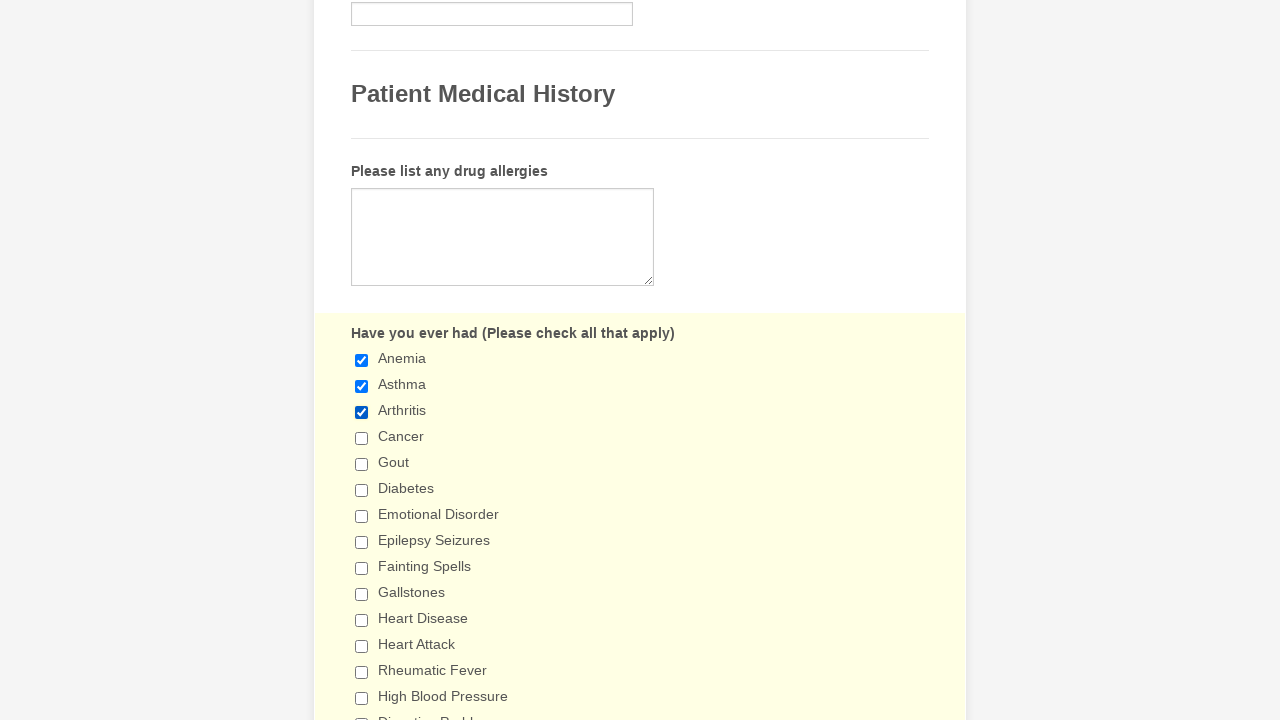

Clicked unchecked checkbox 4 to select it at (362, 438) on input[type='checkbox'] >> nth=3
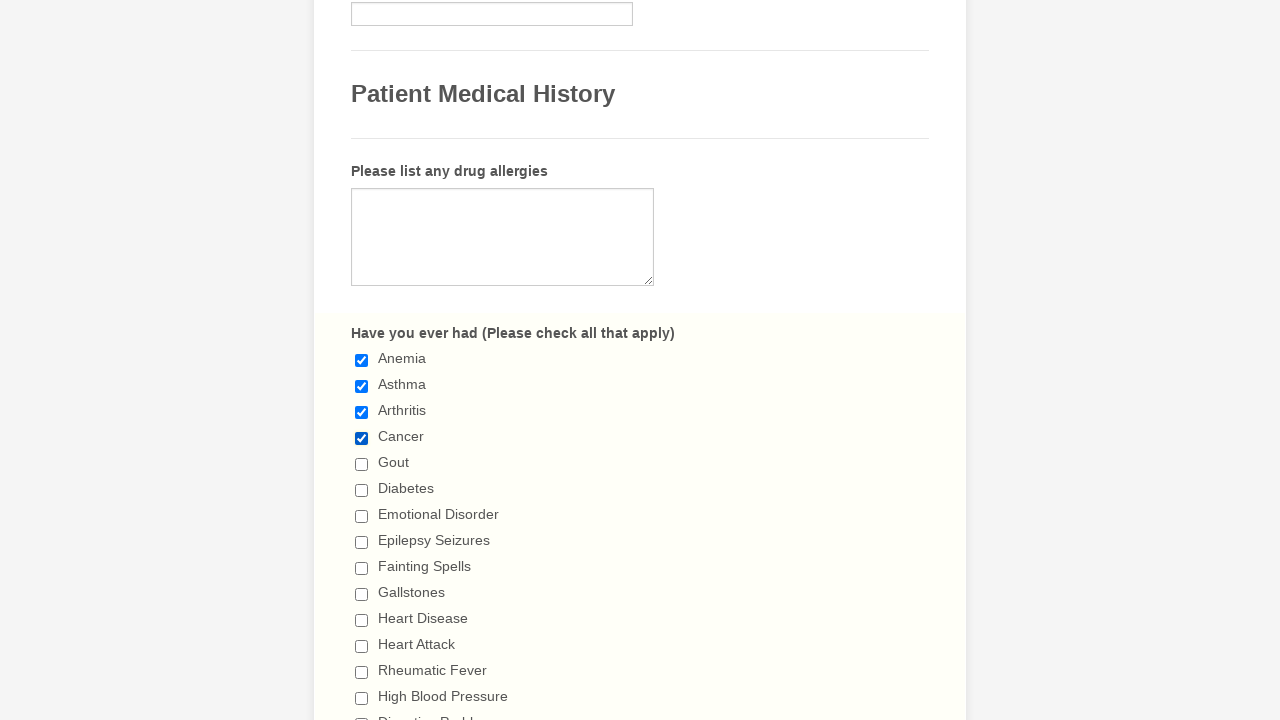

Located checkbox 5 of 29
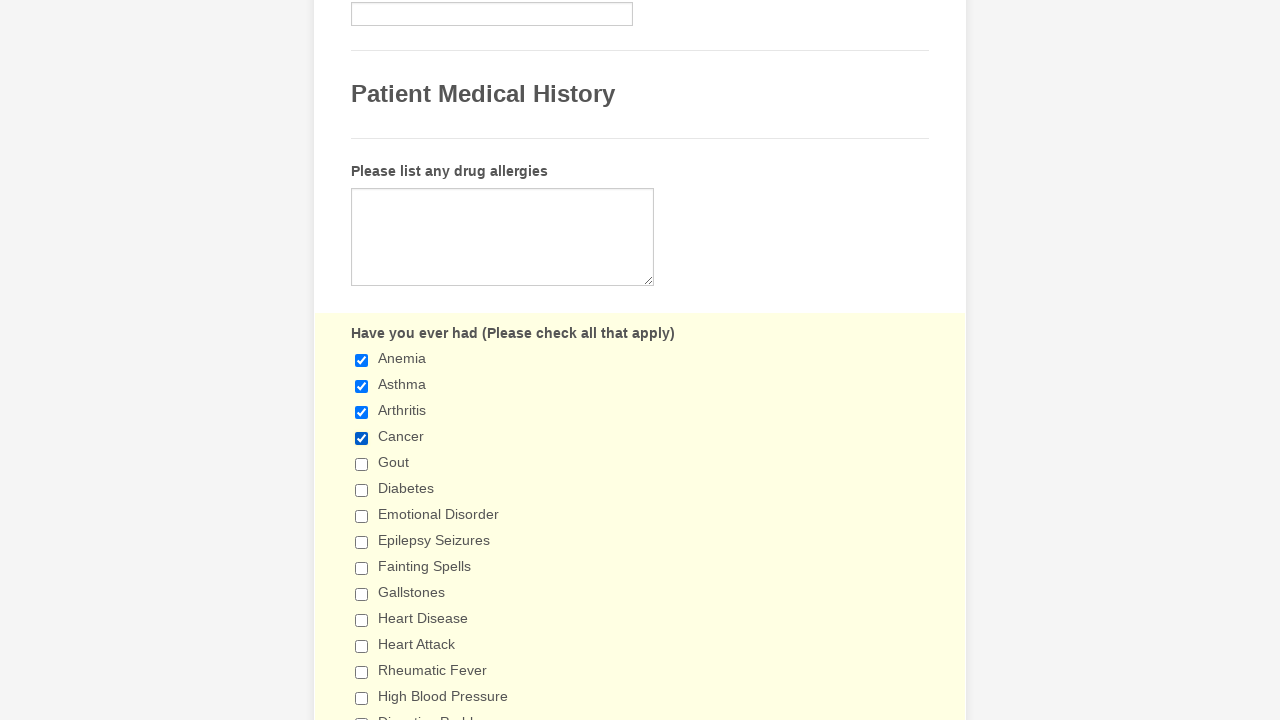

Clicked unchecked checkbox 5 to select it at (362, 464) on input[type='checkbox'] >> nth=4
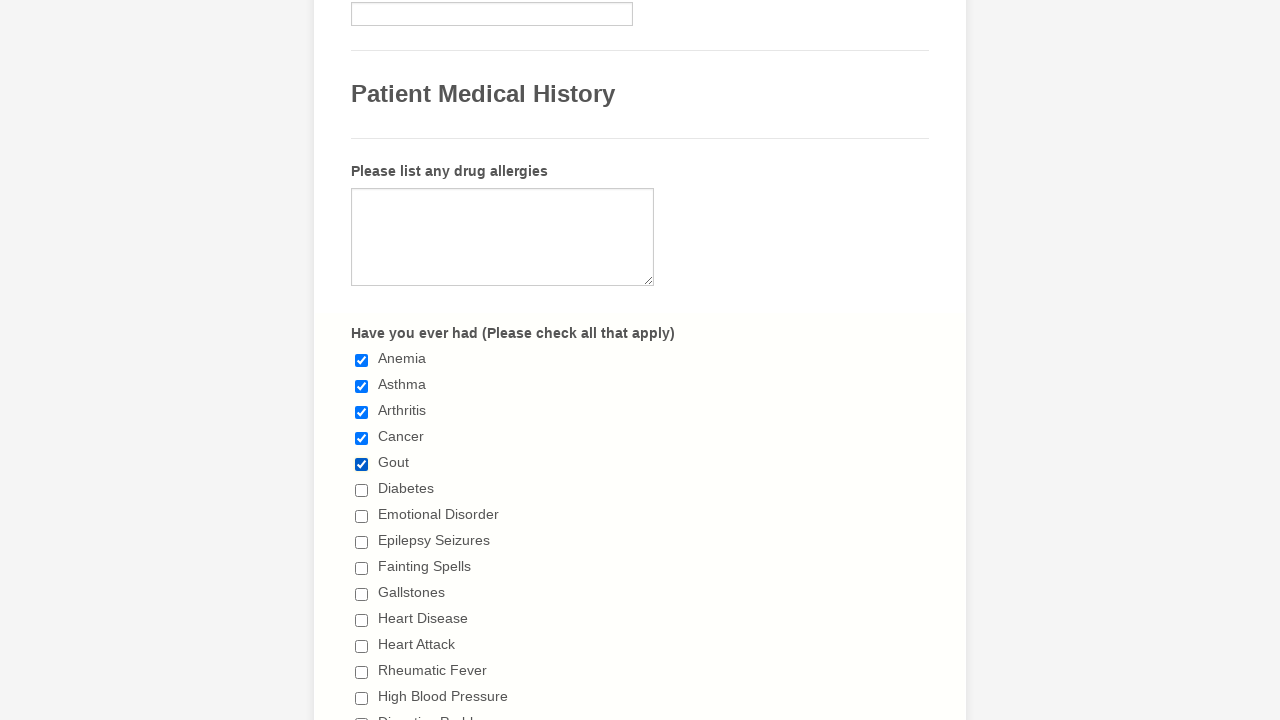

Located checkbox 6 of 29
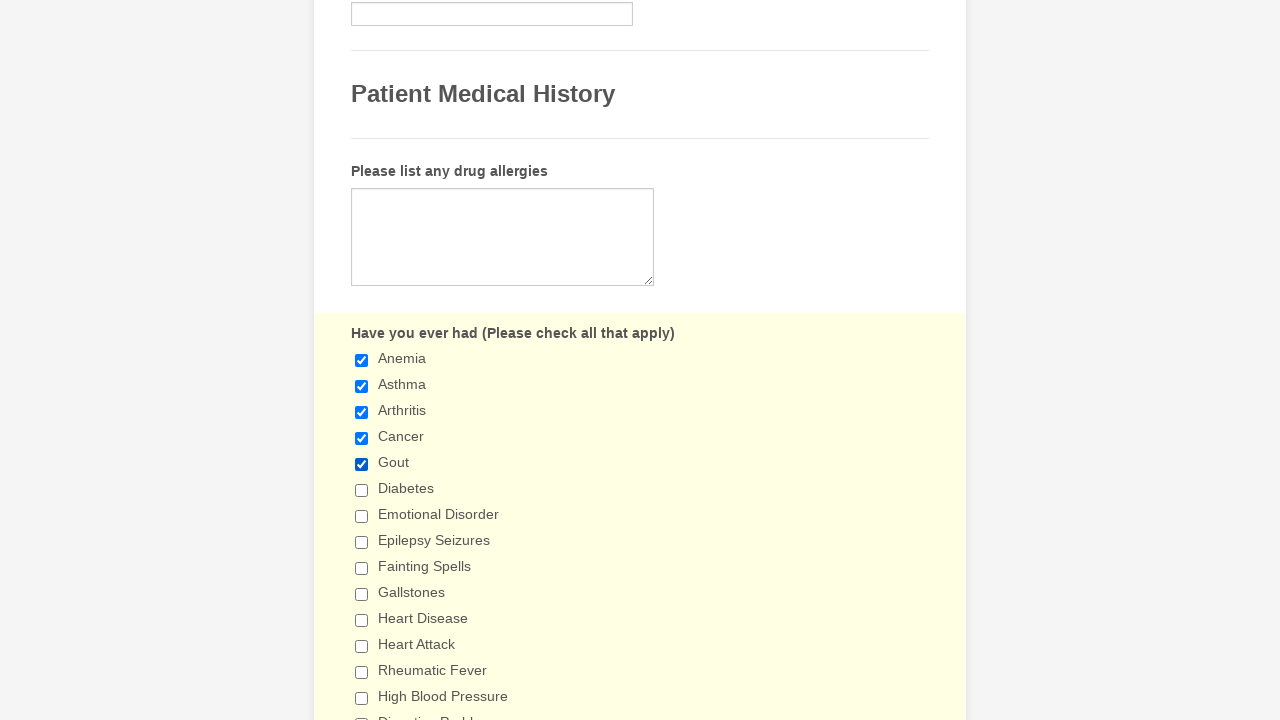

Clicked unchecked checkbox 6 to select it at (362, 490) on input[type='checkbox'] >> nth=5
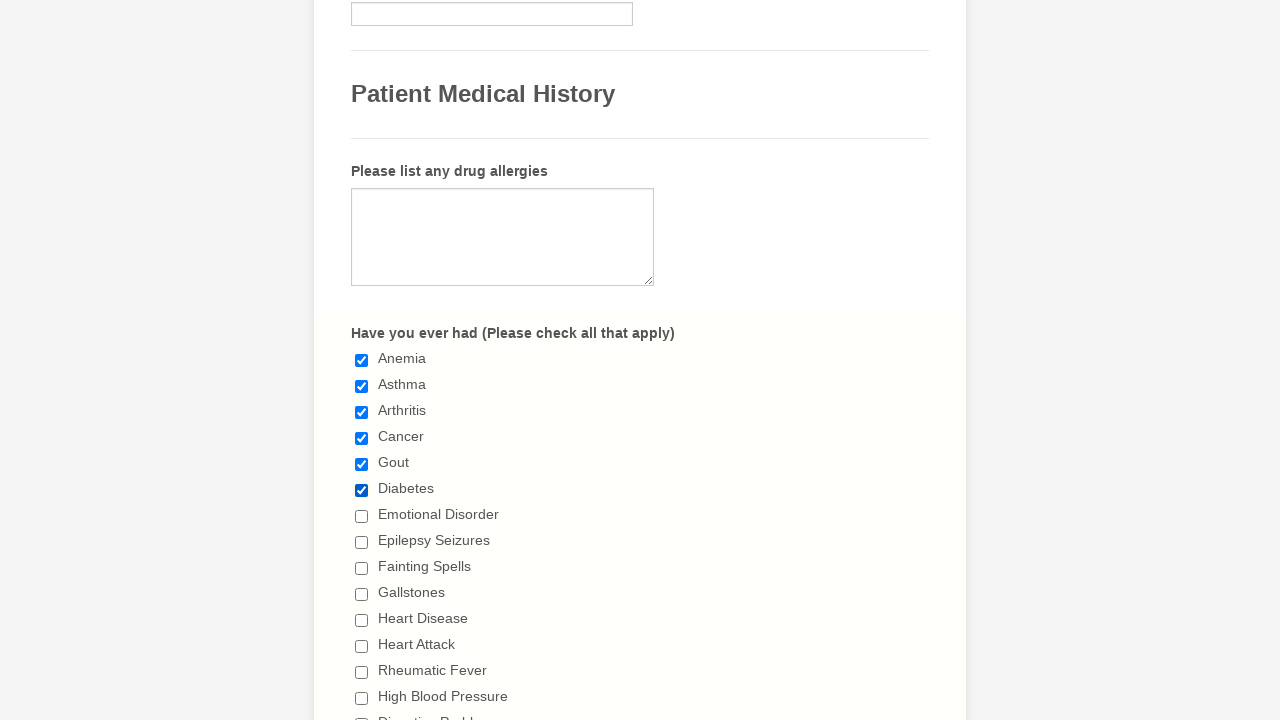

Located checkbox 7 of 29
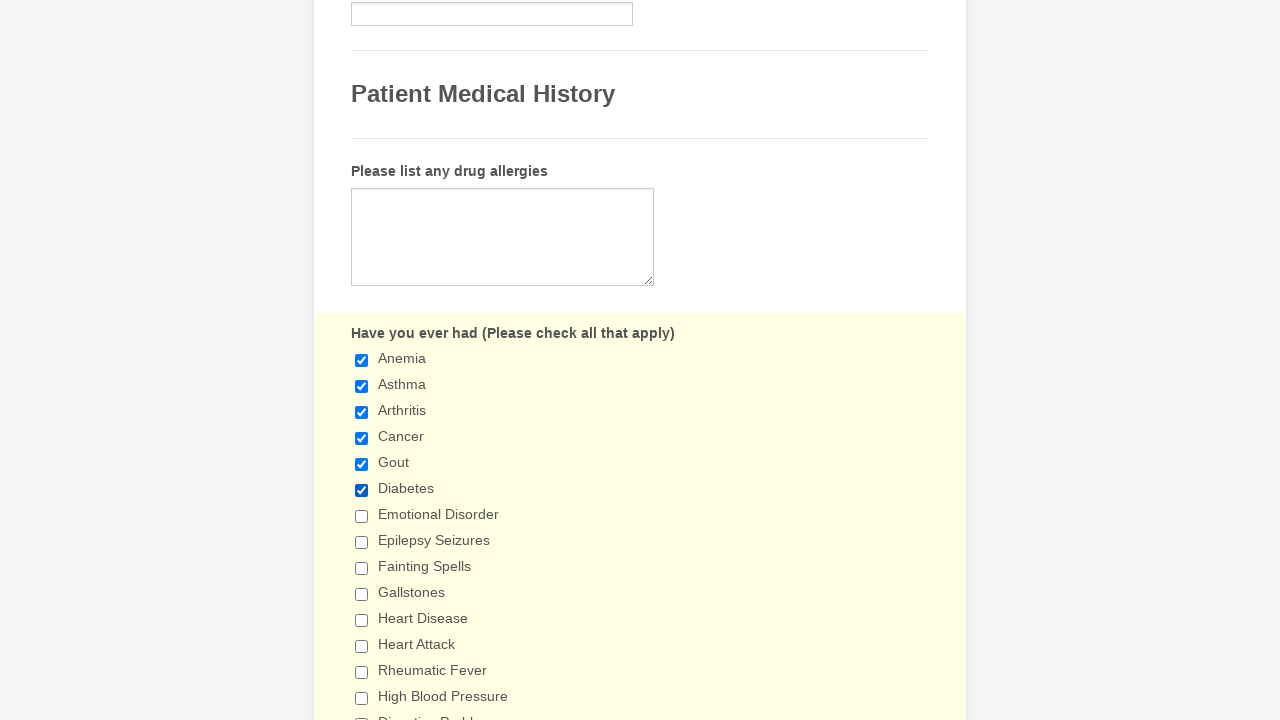

Clicked unchecked checkbox 7 to select it at (362, 516) on input[type='checkbox'] >> nth=6
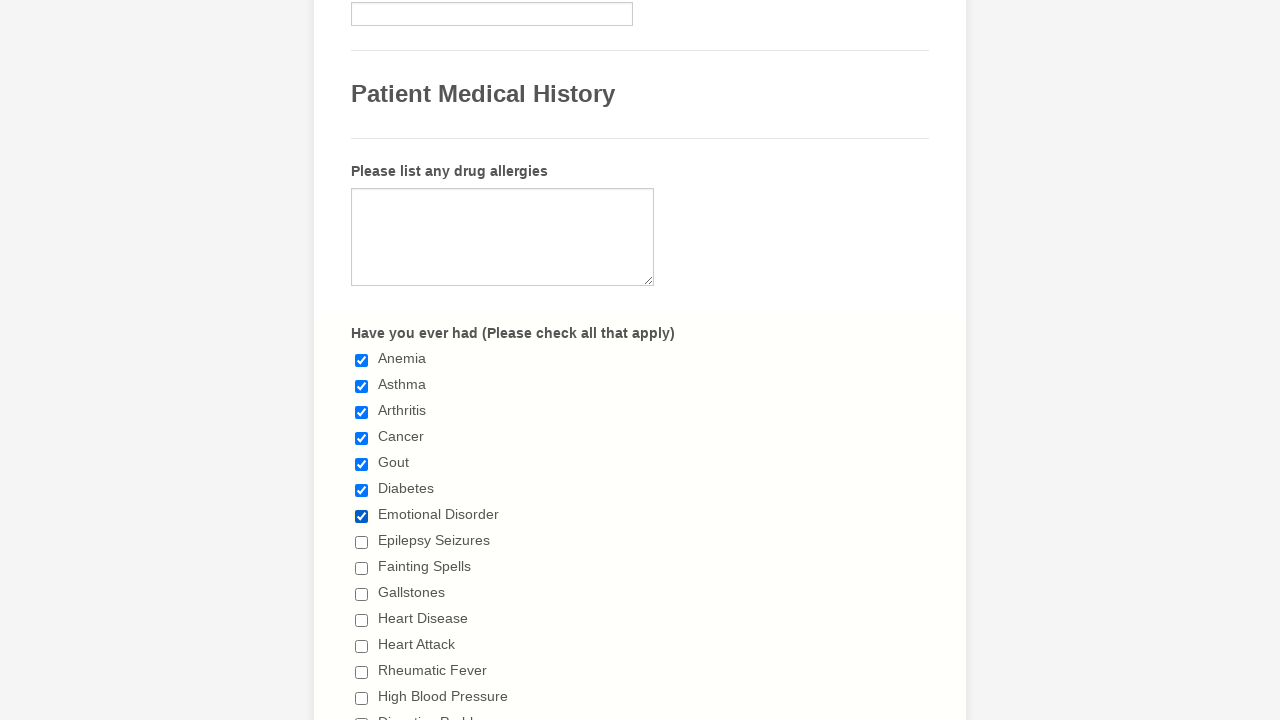

Located checkbox 8 of 29
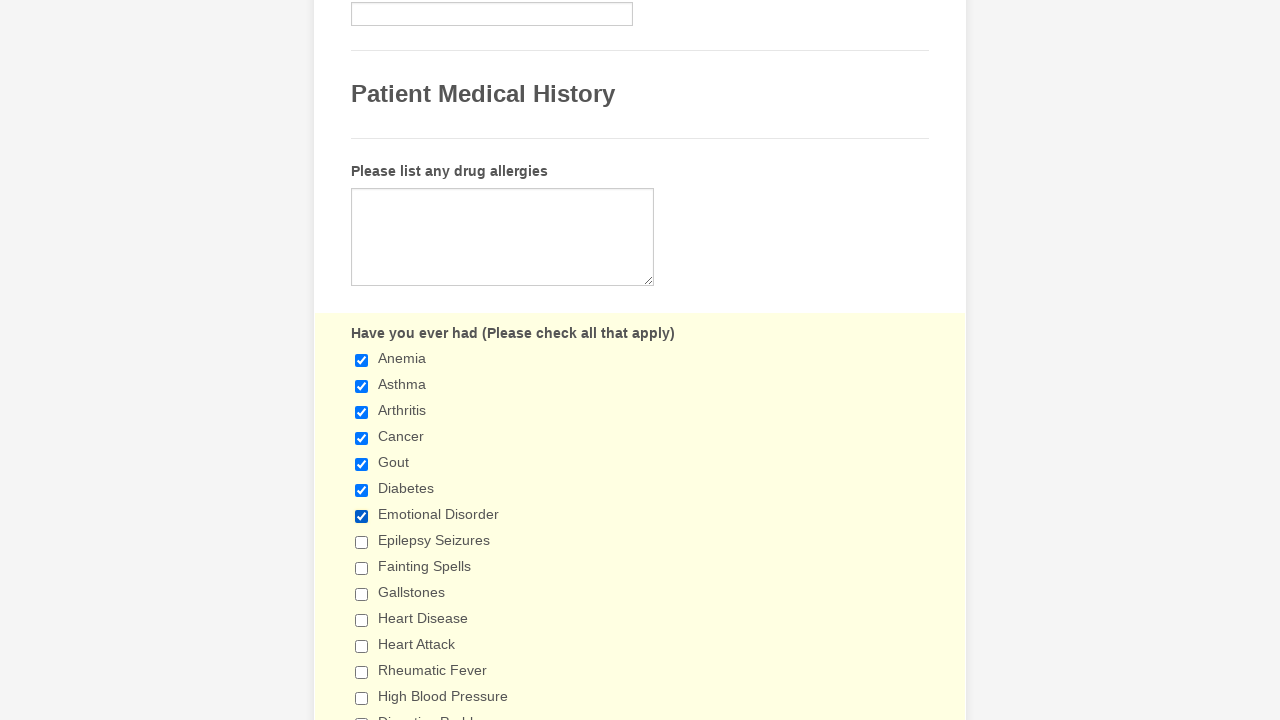

Clicked unchecked checkbox 8 to select it at (362, 542) on input[type='checkbox'] >> nth=7
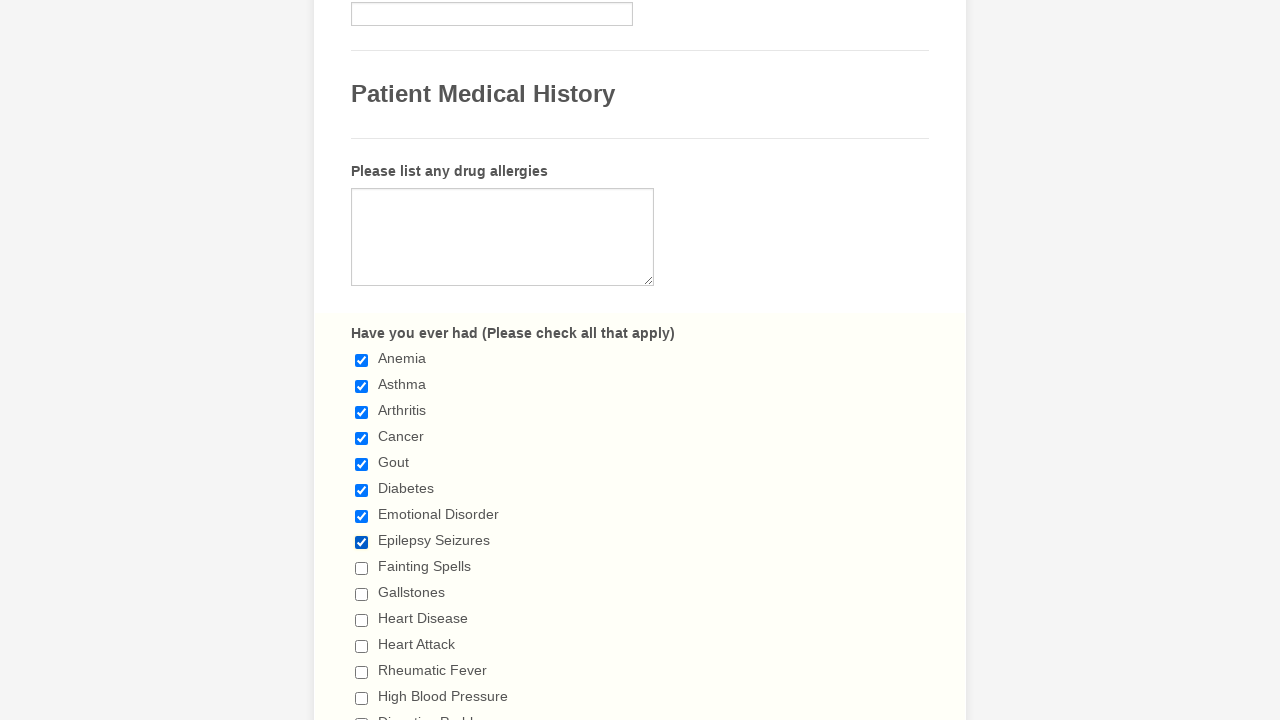

Located checkbox 9 of 29
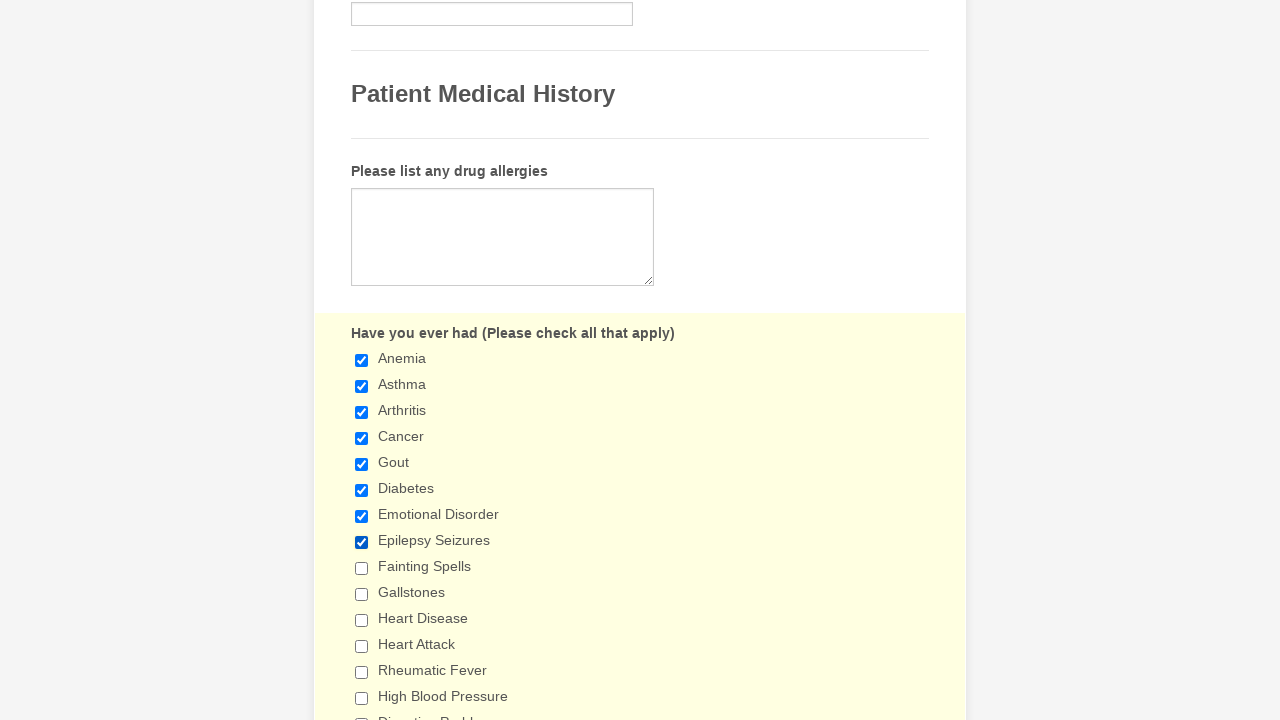

Clicked unchecked checkbox 9 to select it at (362, 568) on input[type='checkbox'] >> nth=8
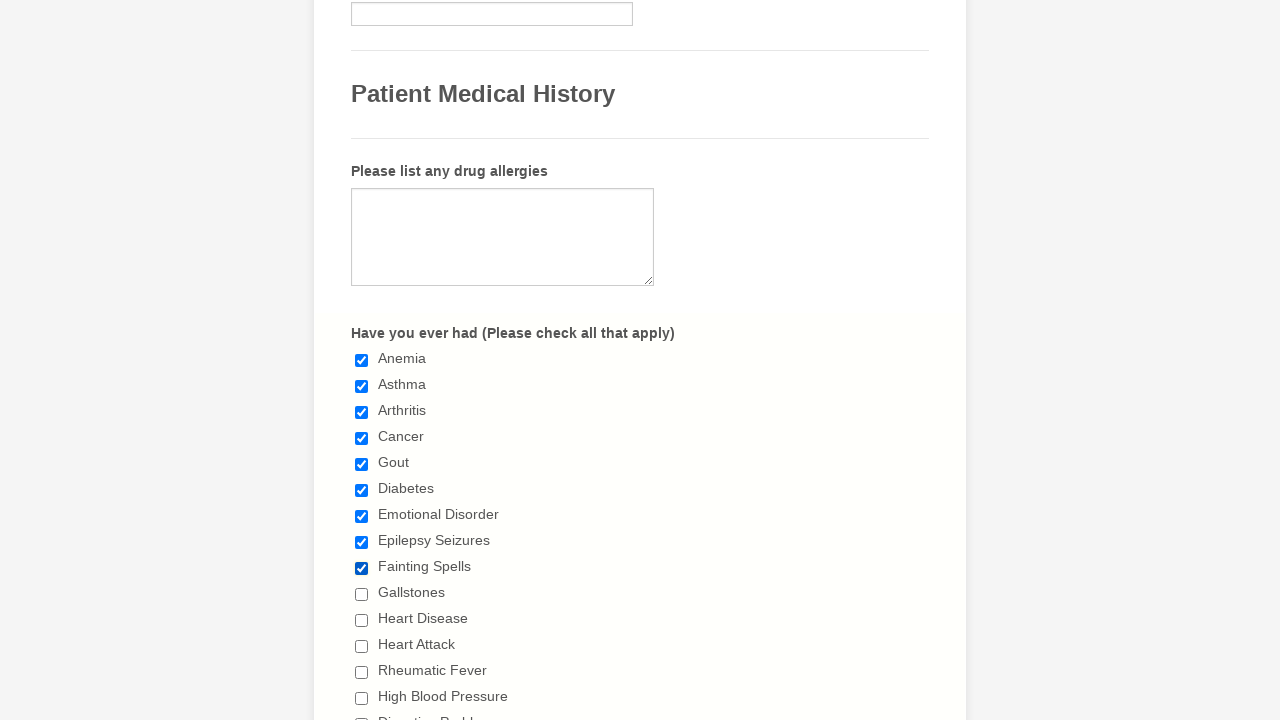

Located checkbox 10 of 29
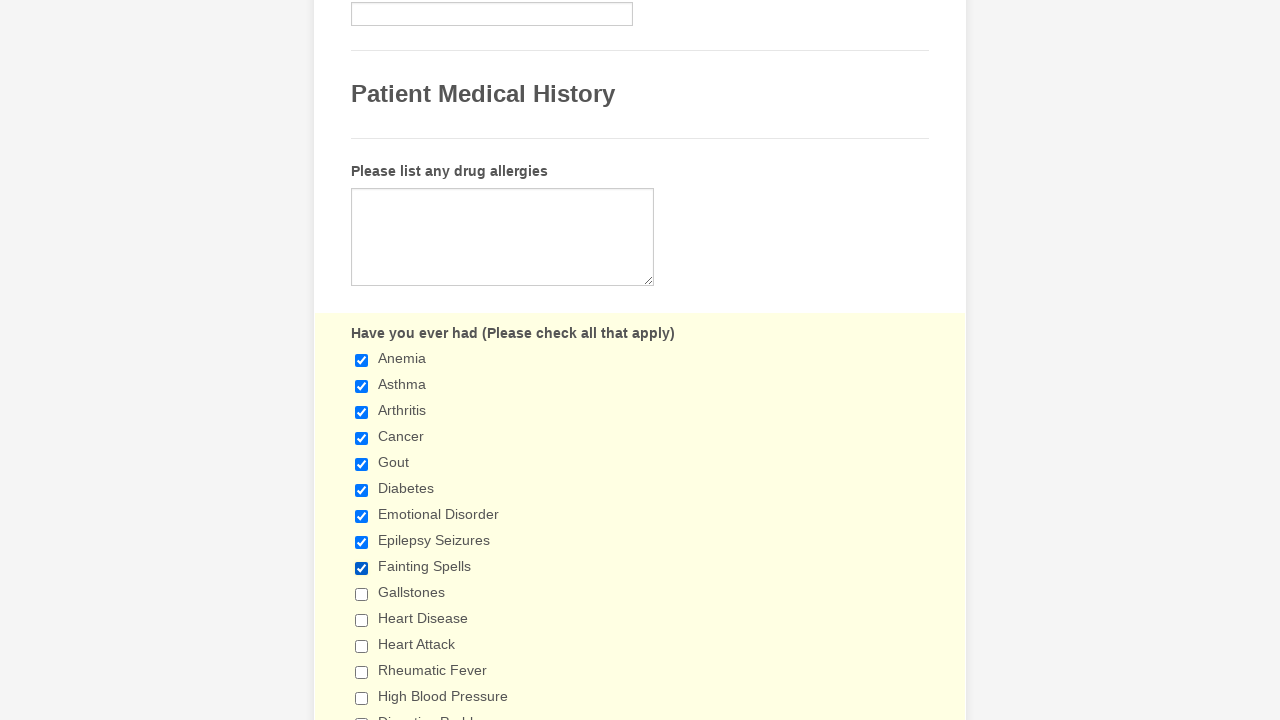

Clicked unchecked checkbox 10 to select it at (362, 594) on input[type='checkbox'] >> nth=9
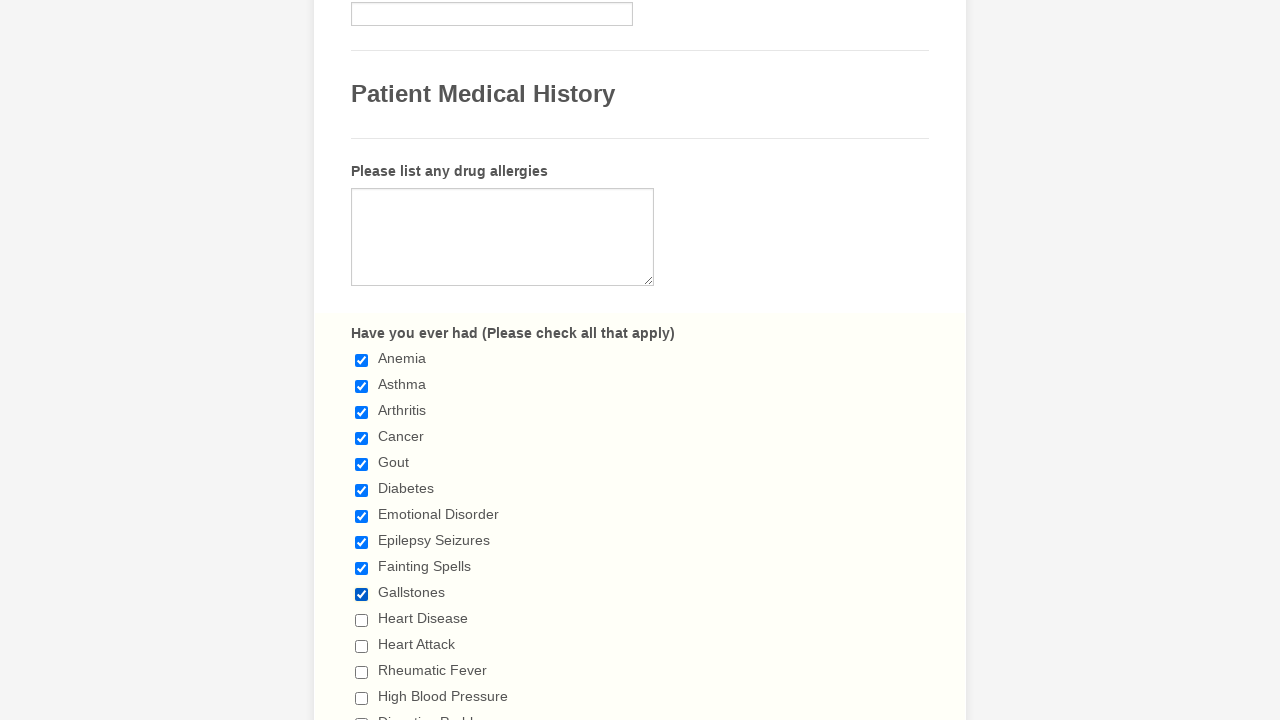

Located checkbox 11 of 29
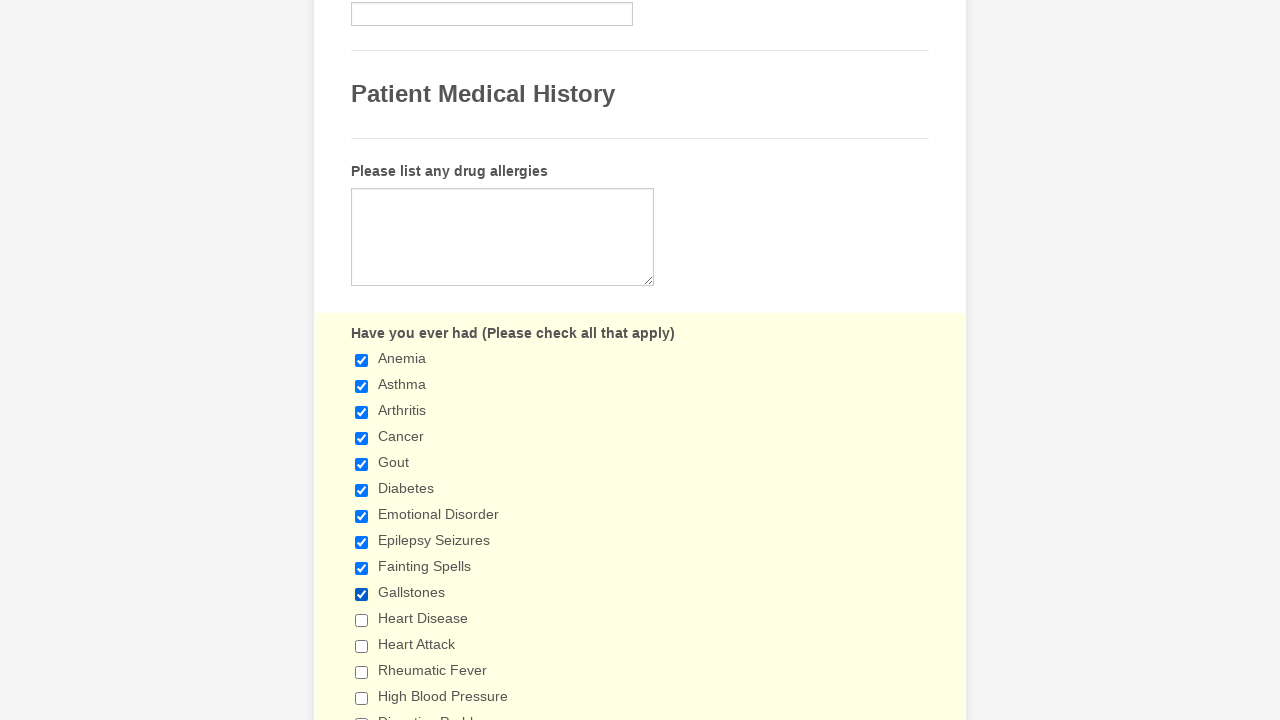

Clicked unchecked checkbox 11 to select it at (362, 620) on input[type='checkbox'] >> nth=10
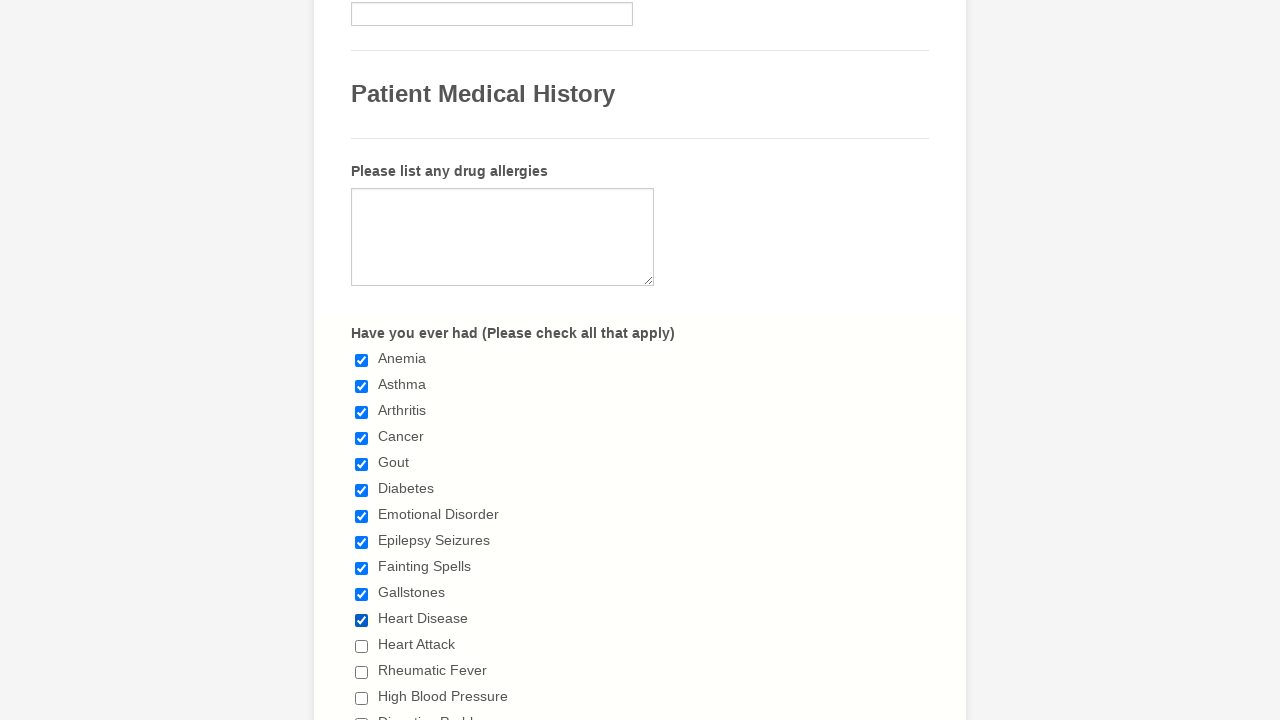

Located checkbox 12 of 29
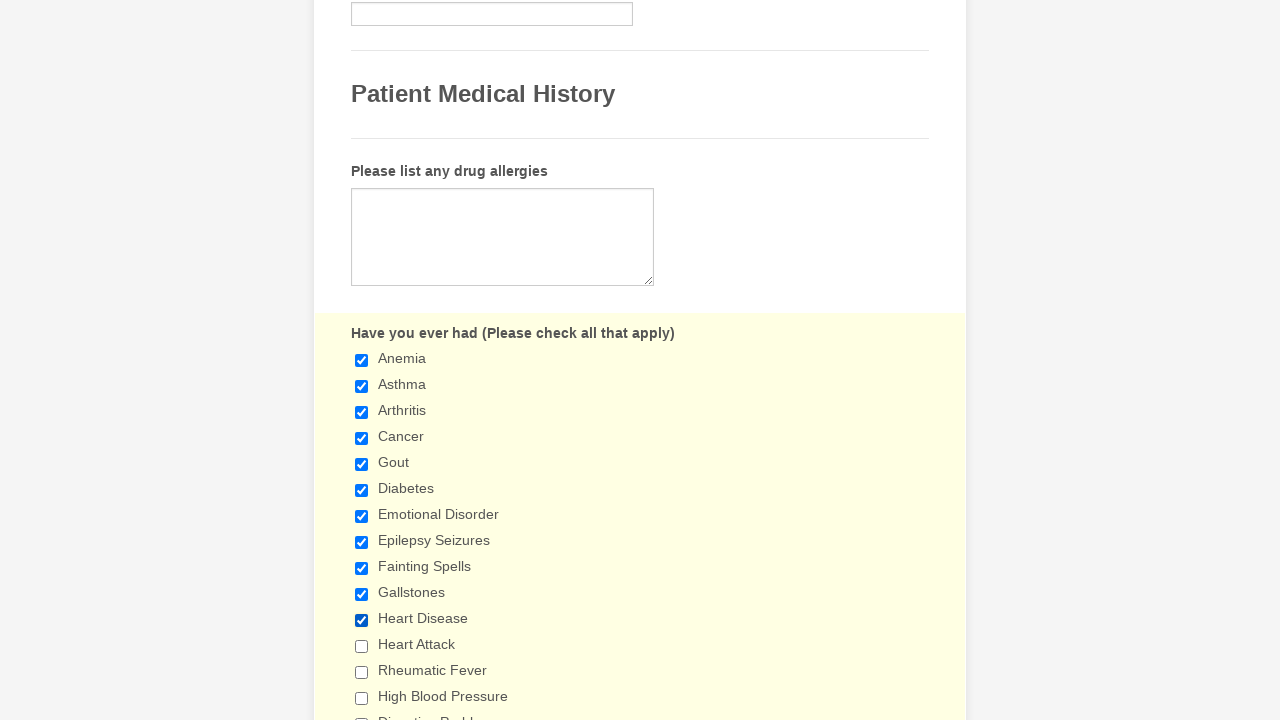

Clicked unchecked checkbox 12 to select it at (362, 646) on input[type='checkbox'] >> nth=11
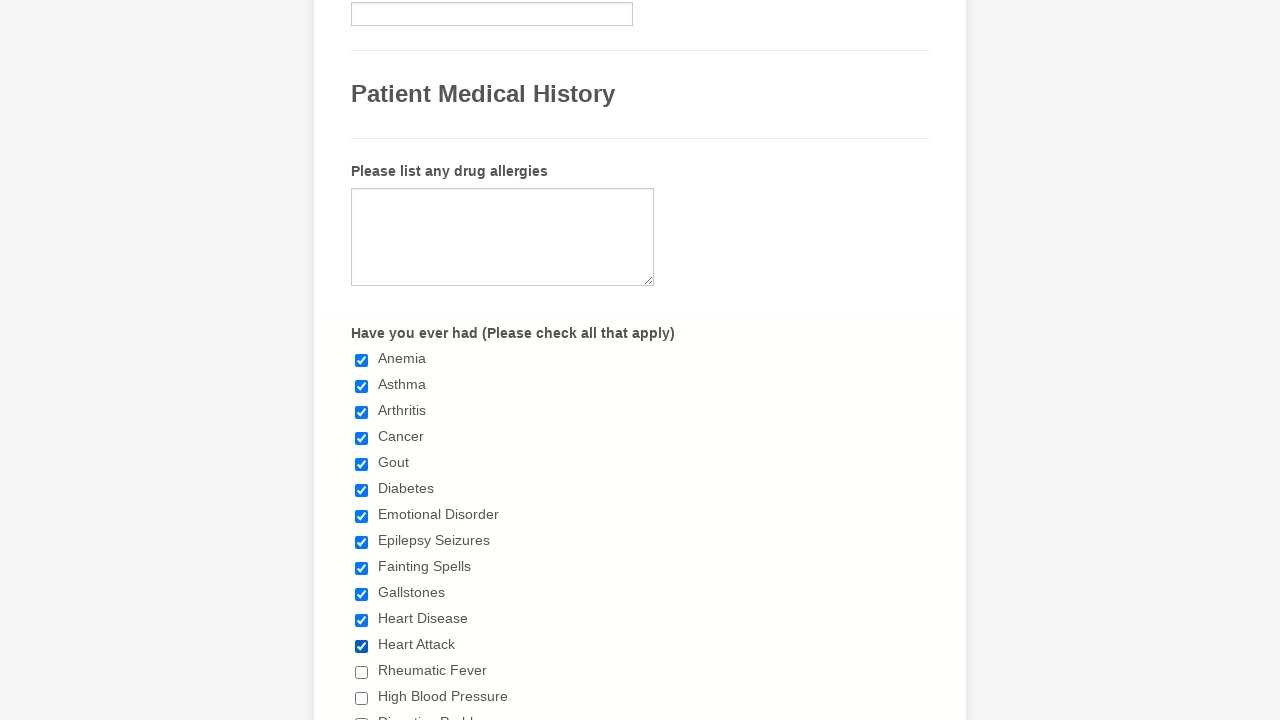

Located checkbox 13 of 29
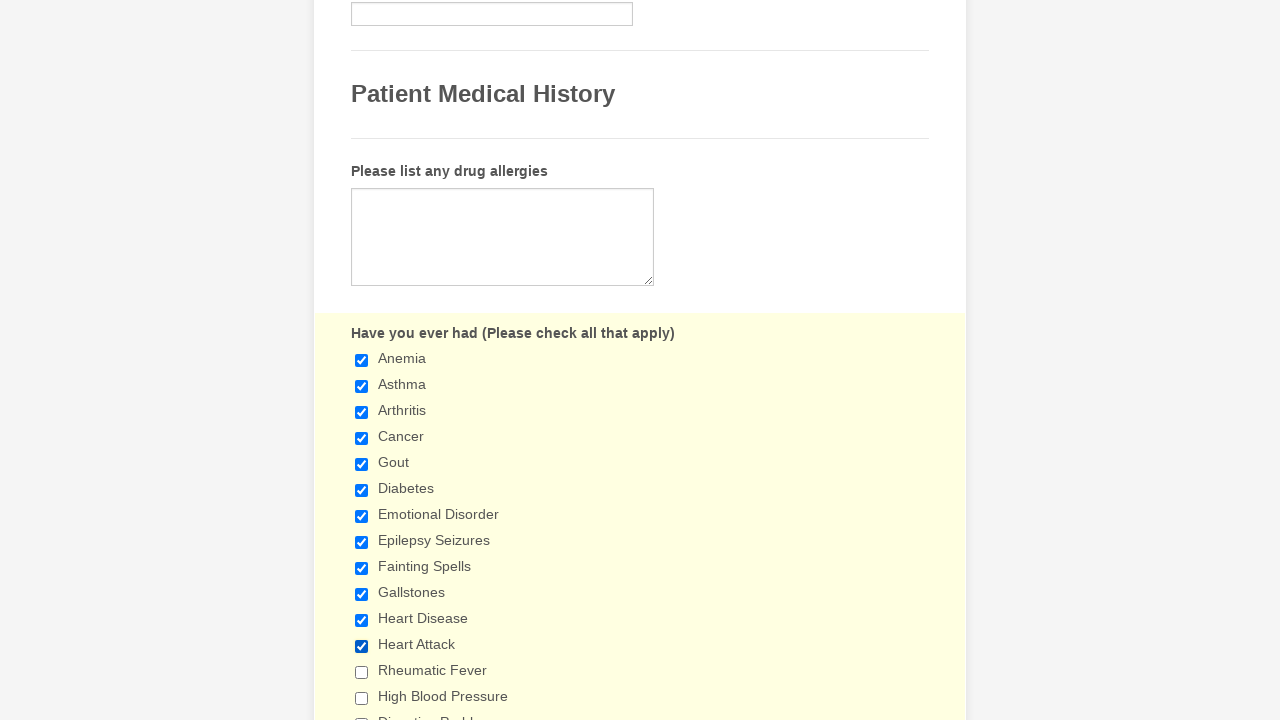

Clicked unchecked checkbox 13 to select it at (362, 672) on input[type='checkbox'] >> nth=12
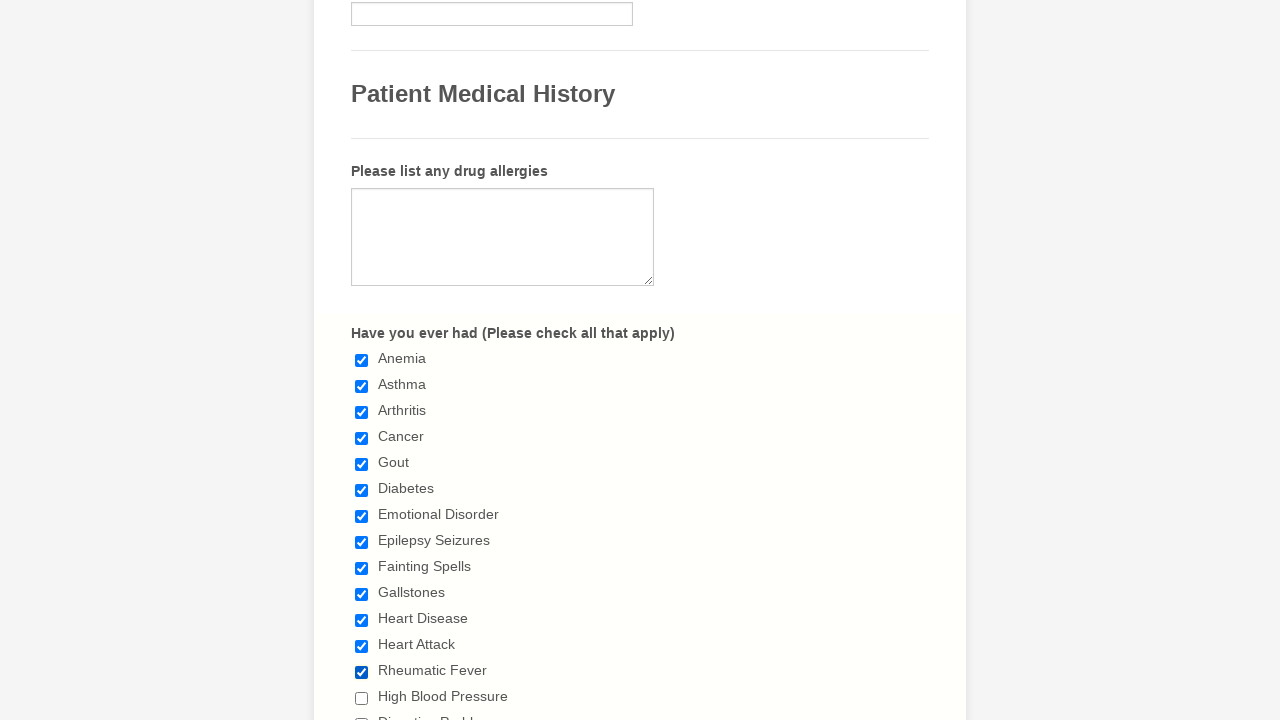

Located checkbox 14 of 29
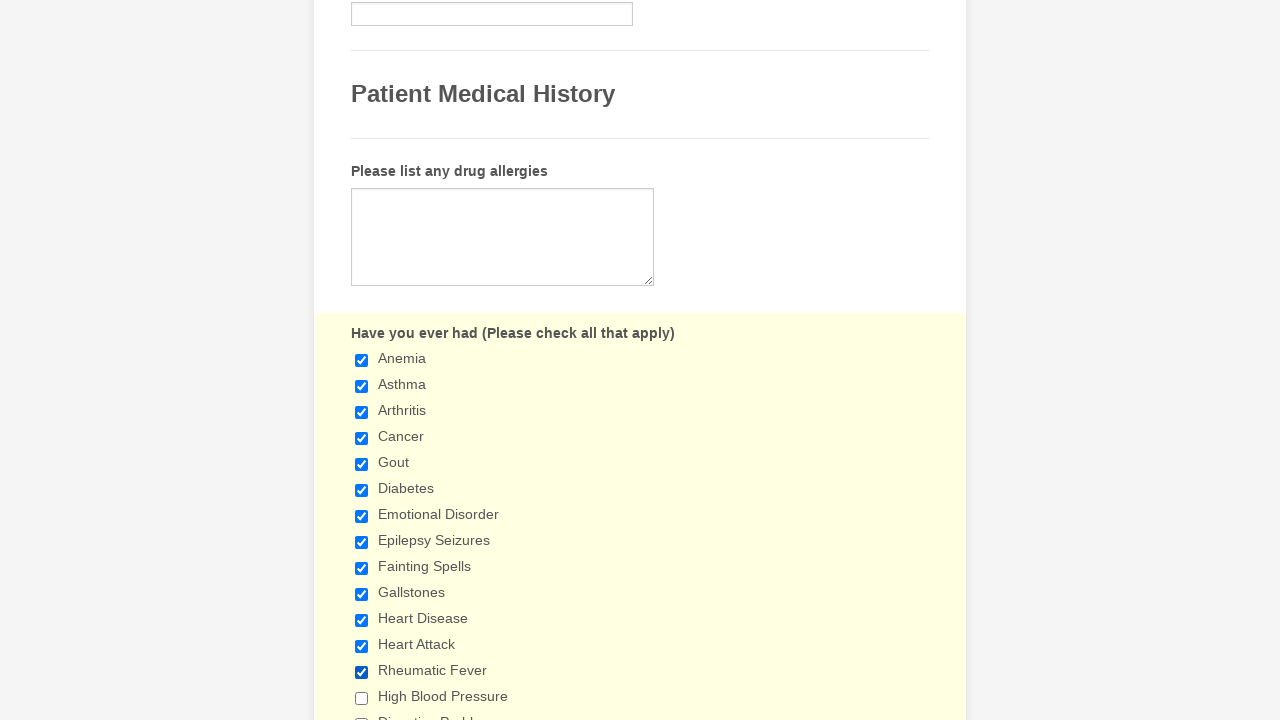

Clicked unchecked checkbox 14 to select it at (362, 698) on input[type='checkbox'] >> nth=13
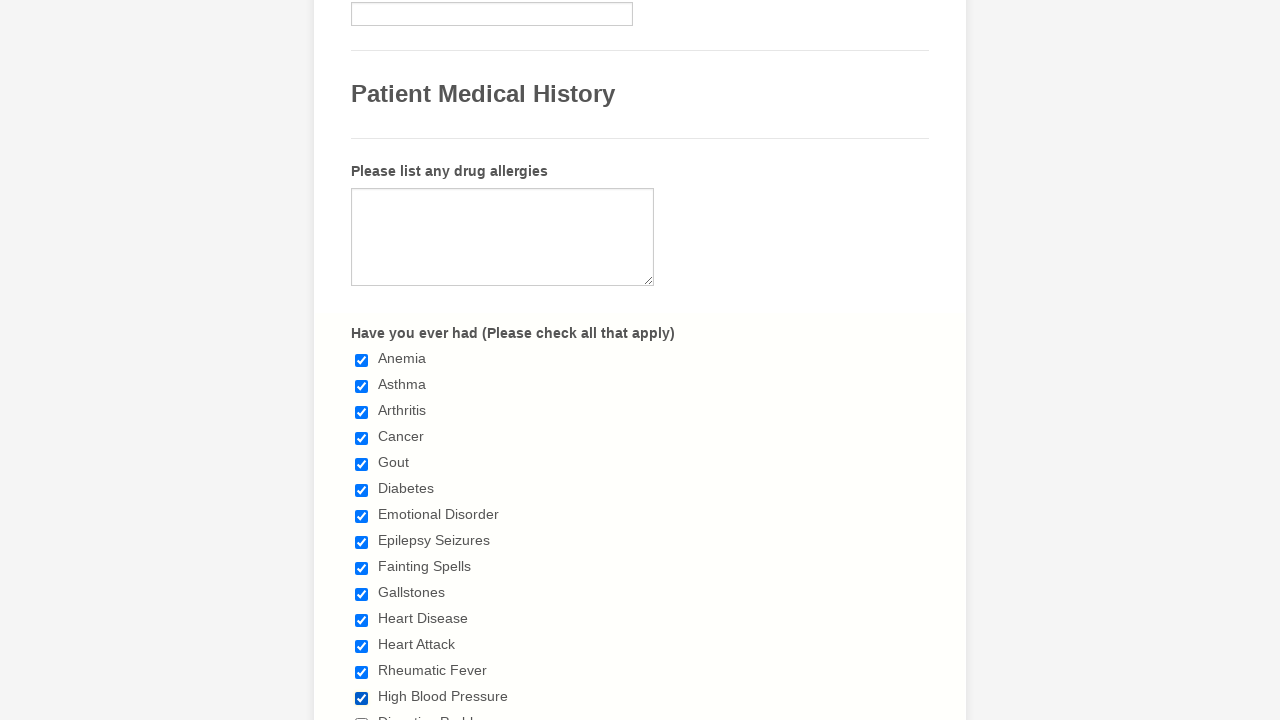

Located checkbox 15 of 29
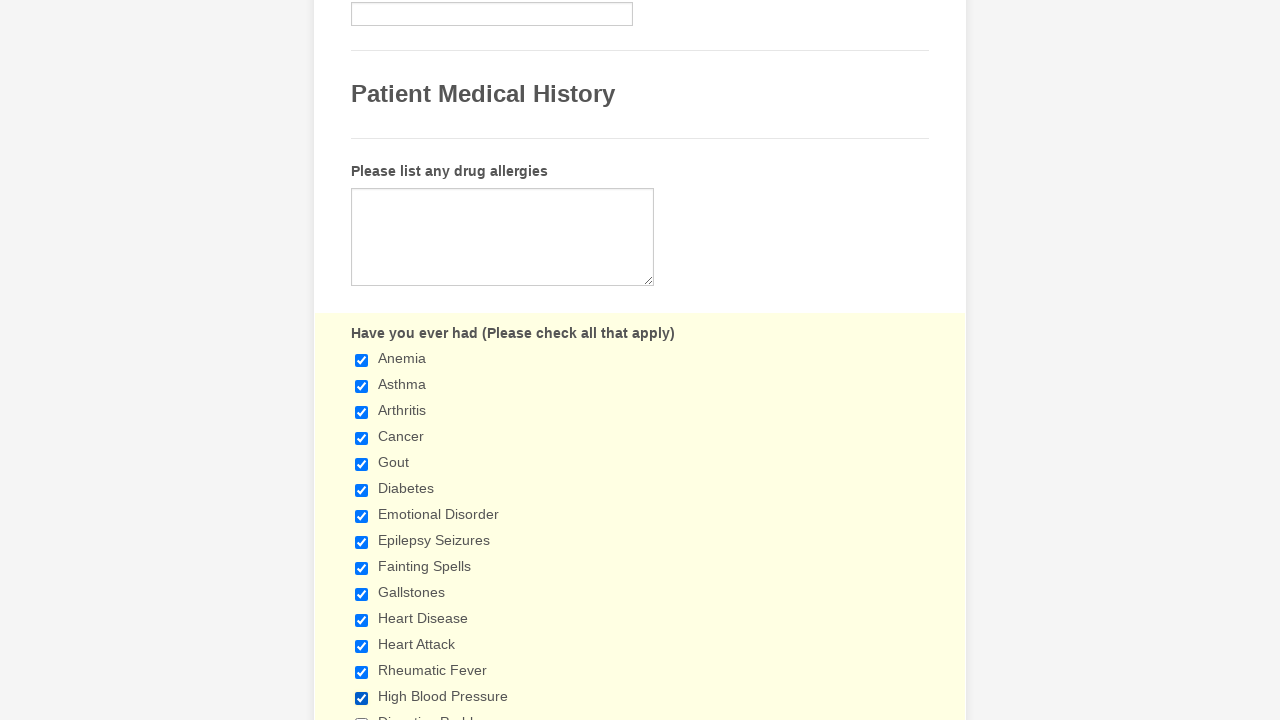

Clicked unchecked checkbox 15 to select it at (362, 714) on input[type='checkbox'] >> nth=14
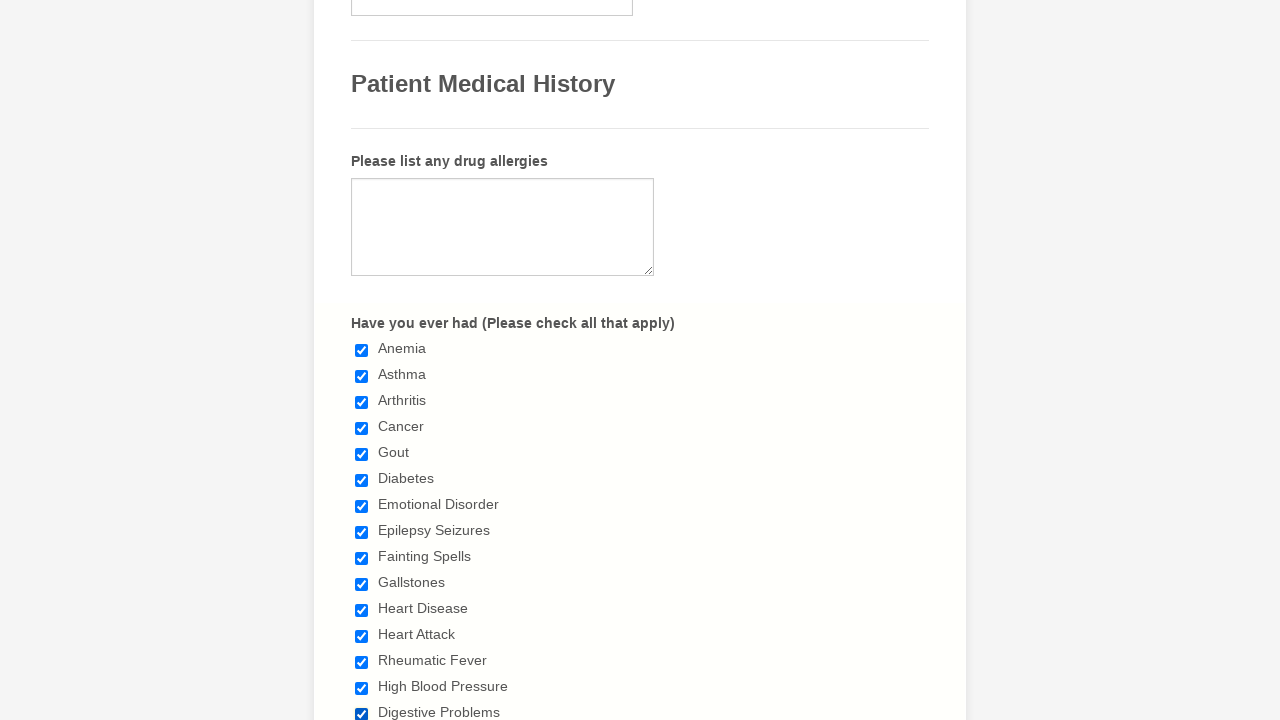

Located checkbox 16 of 29
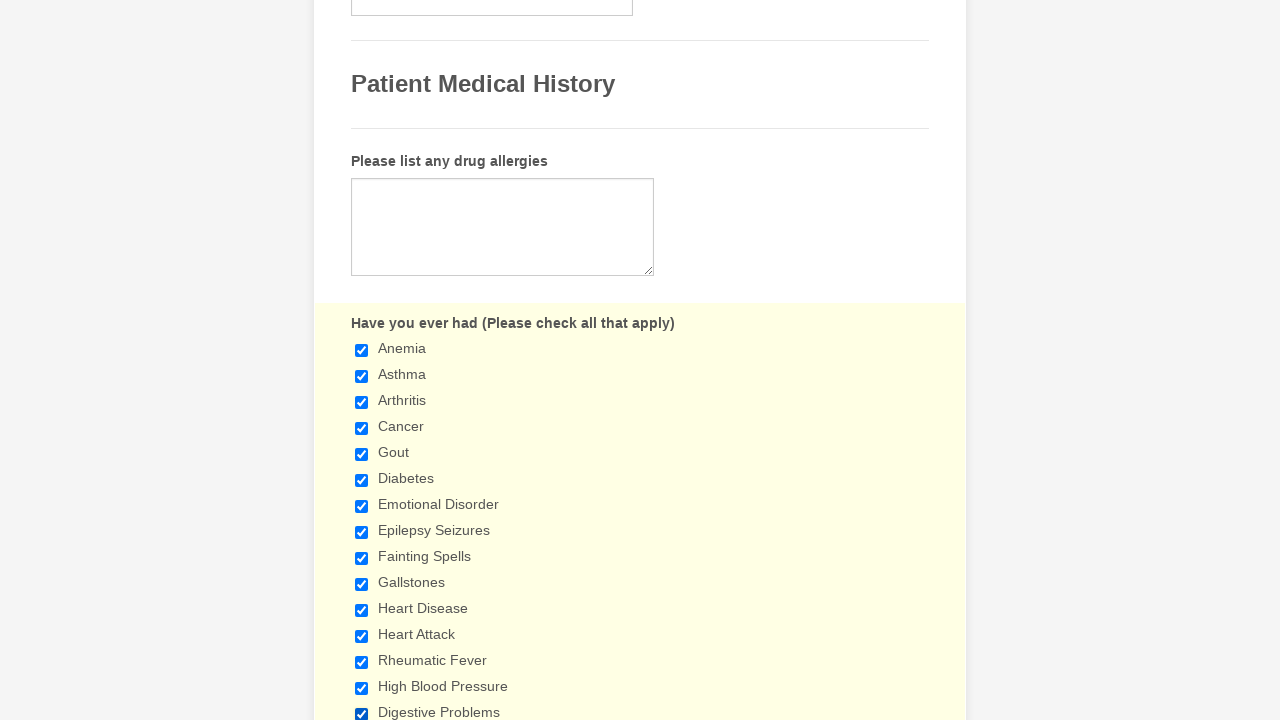

Clicked unchecked checkbox 16 to select it at (362, 360) on input[type='checkbox'] >> nth=15
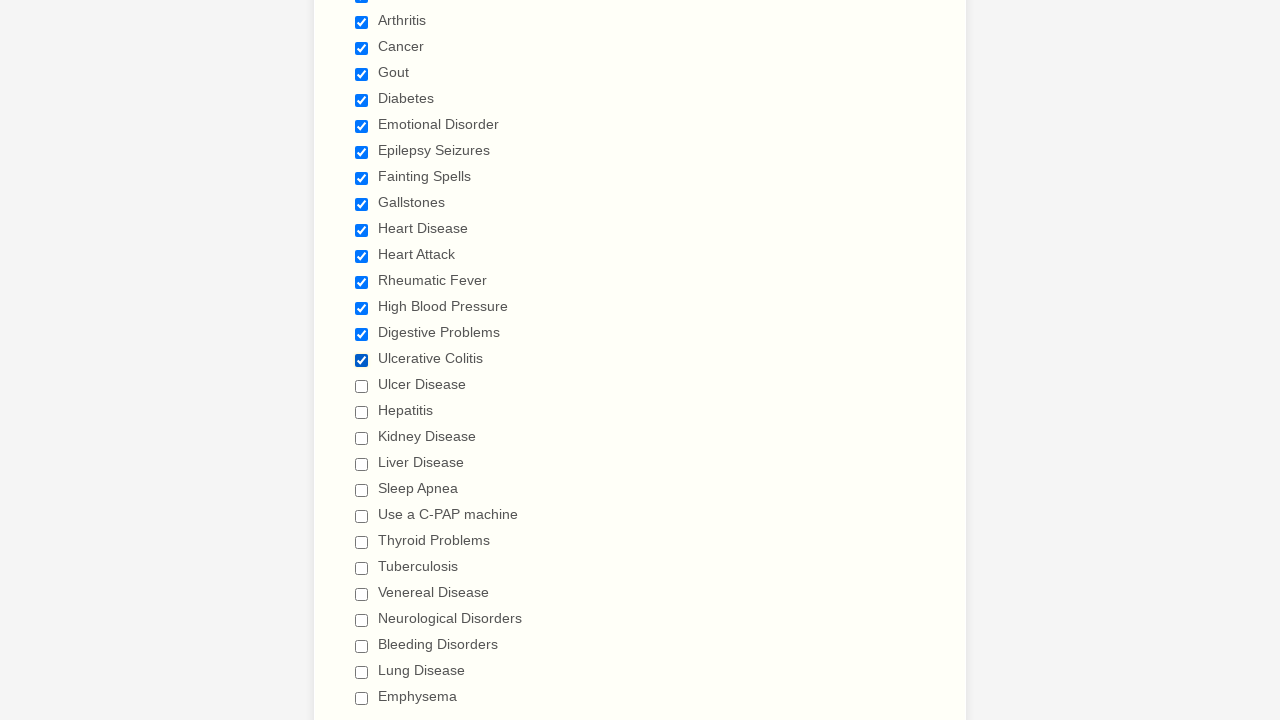

Located checkbox 17 of 29
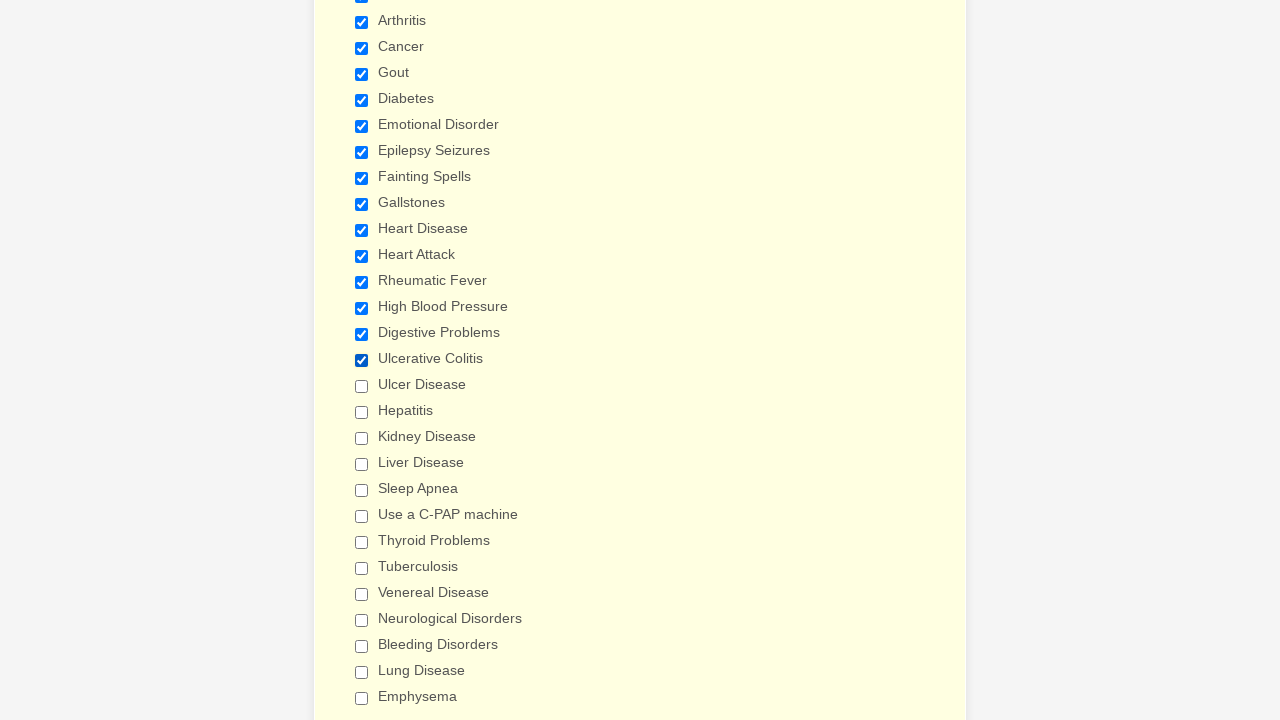

Clicked unchecked checkbox 17 to select it at (362, 386) on input[type='checkbox'] >> nth=16
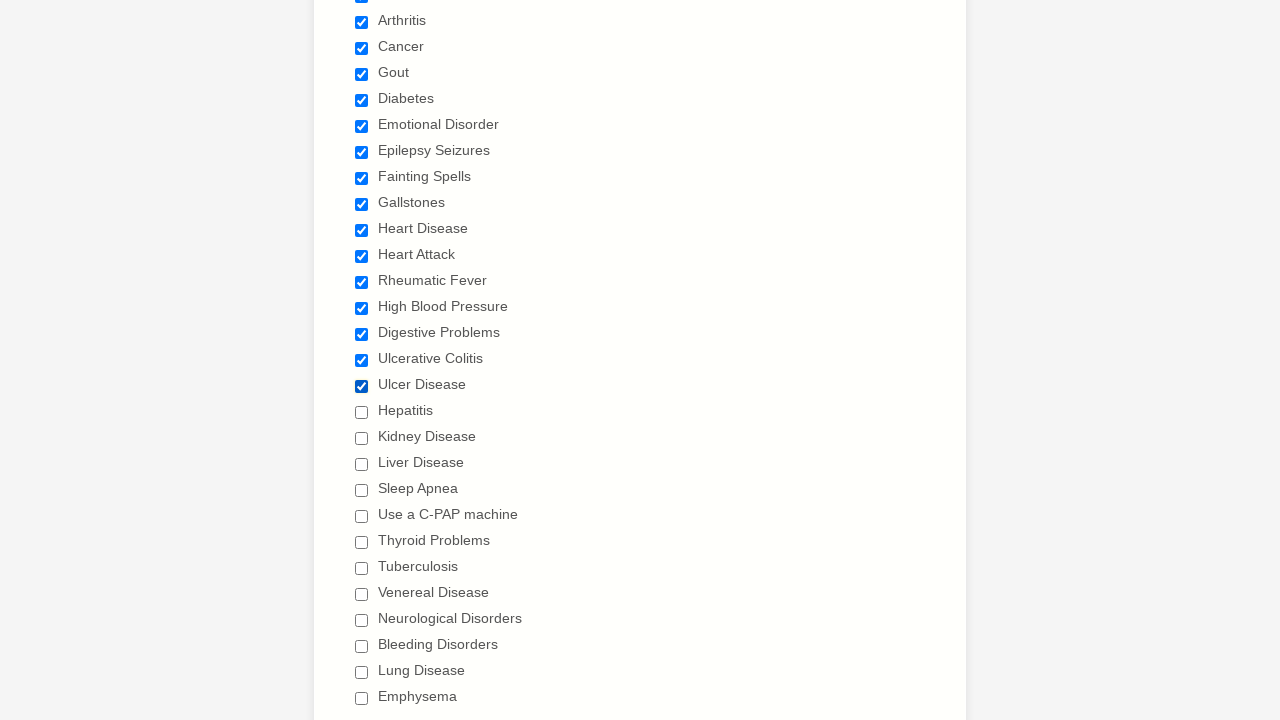

Located checkbox 18 of 29
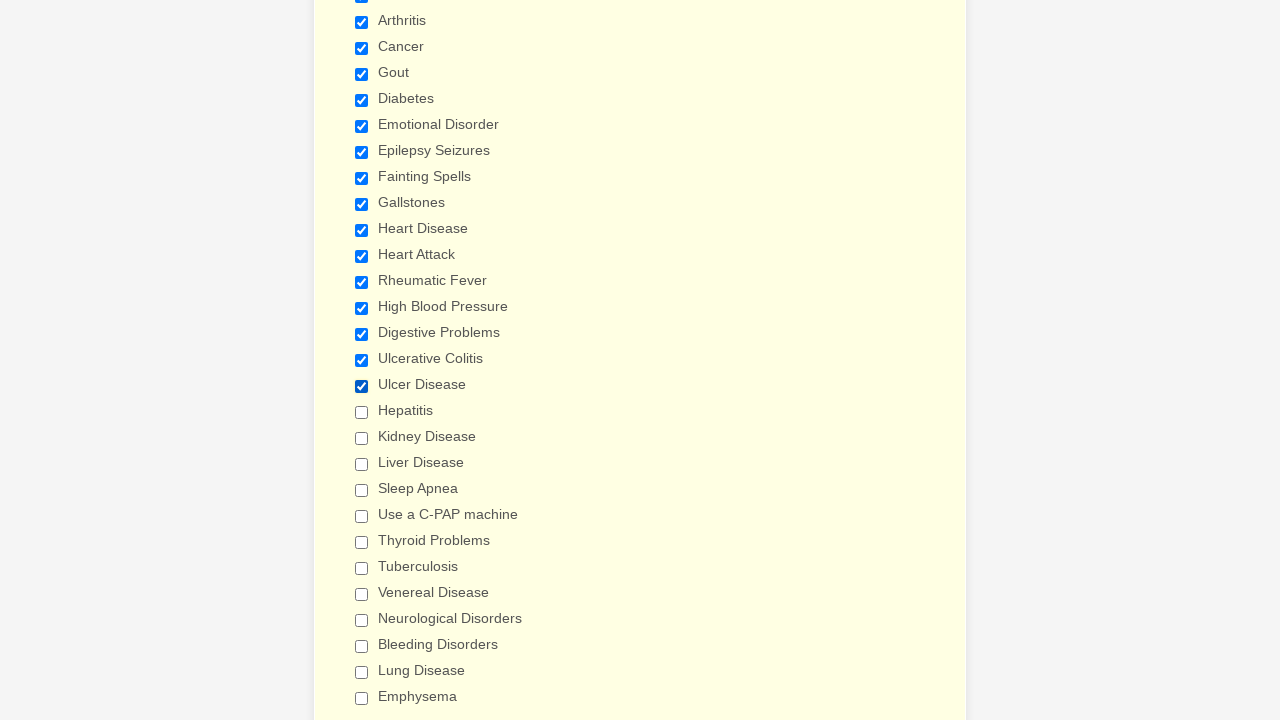

Clicked unchecked checkbox 18 to select it at (362, 412) on input[type='checkbox'] >> nth=17
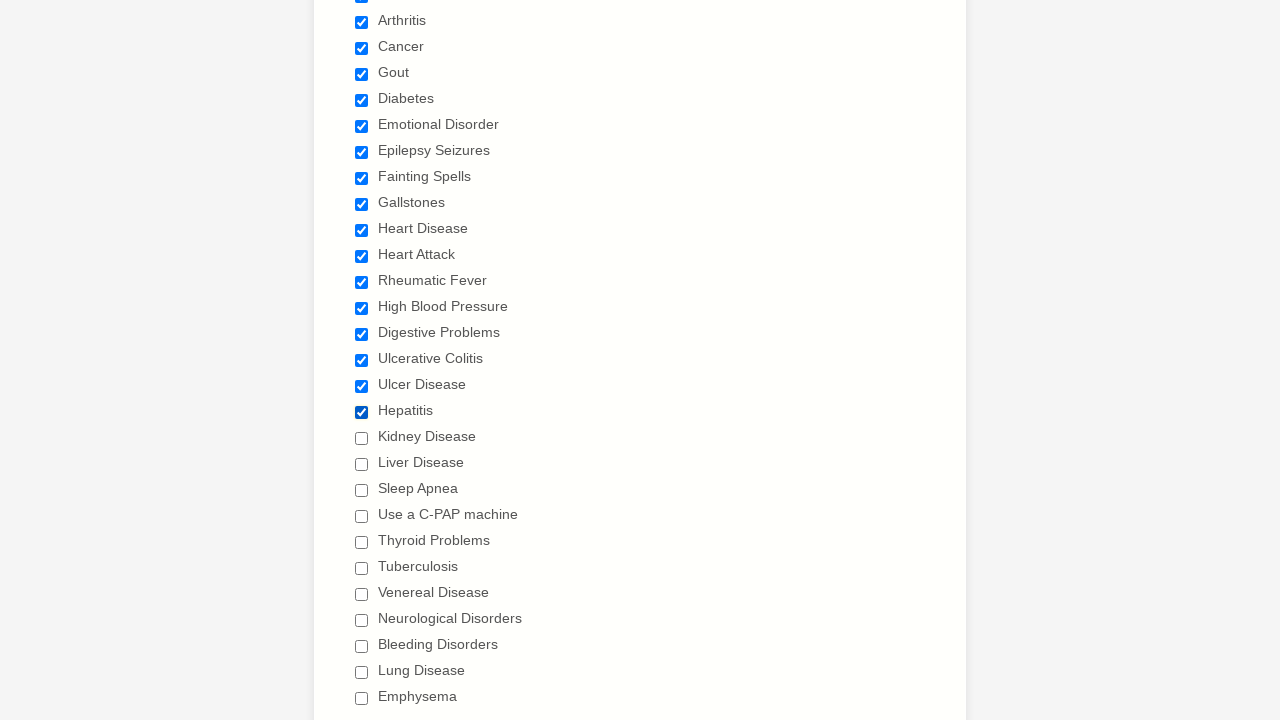

Located checkbox 19 of 29
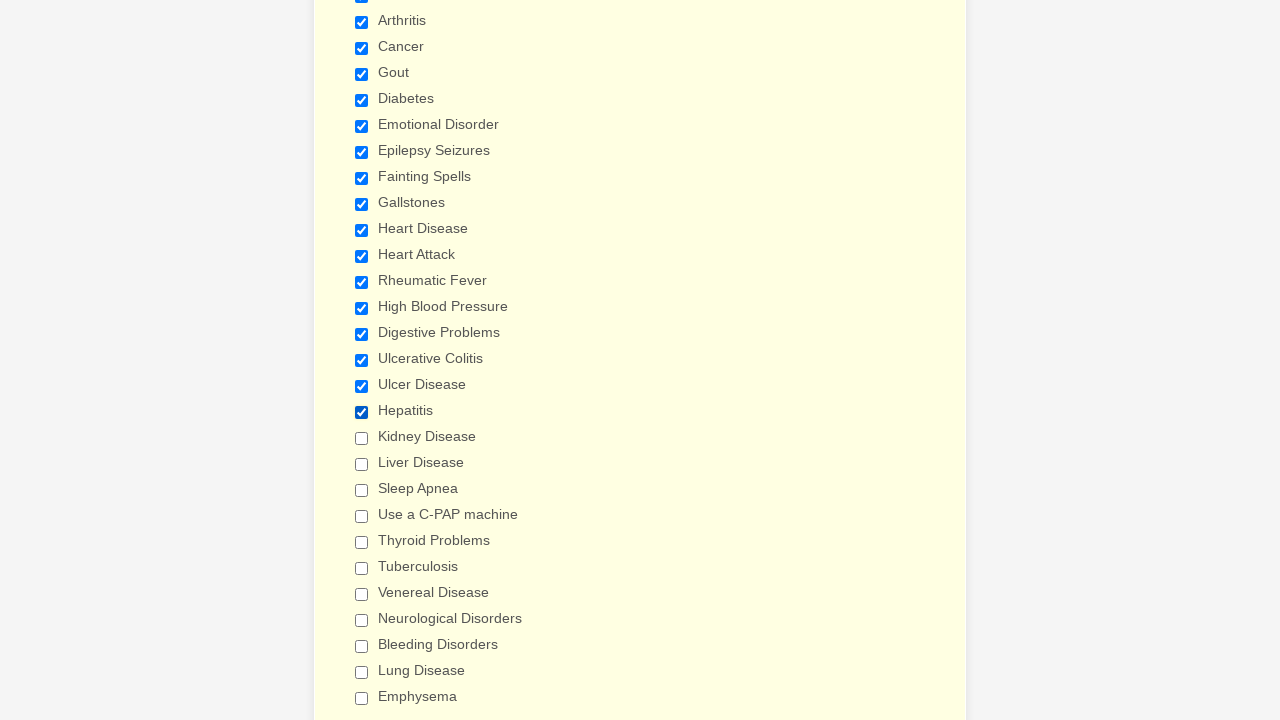

Clicked unchecked checkbox 19 to select it at (362, 438) on input[type='checkbox'] >> nth=18
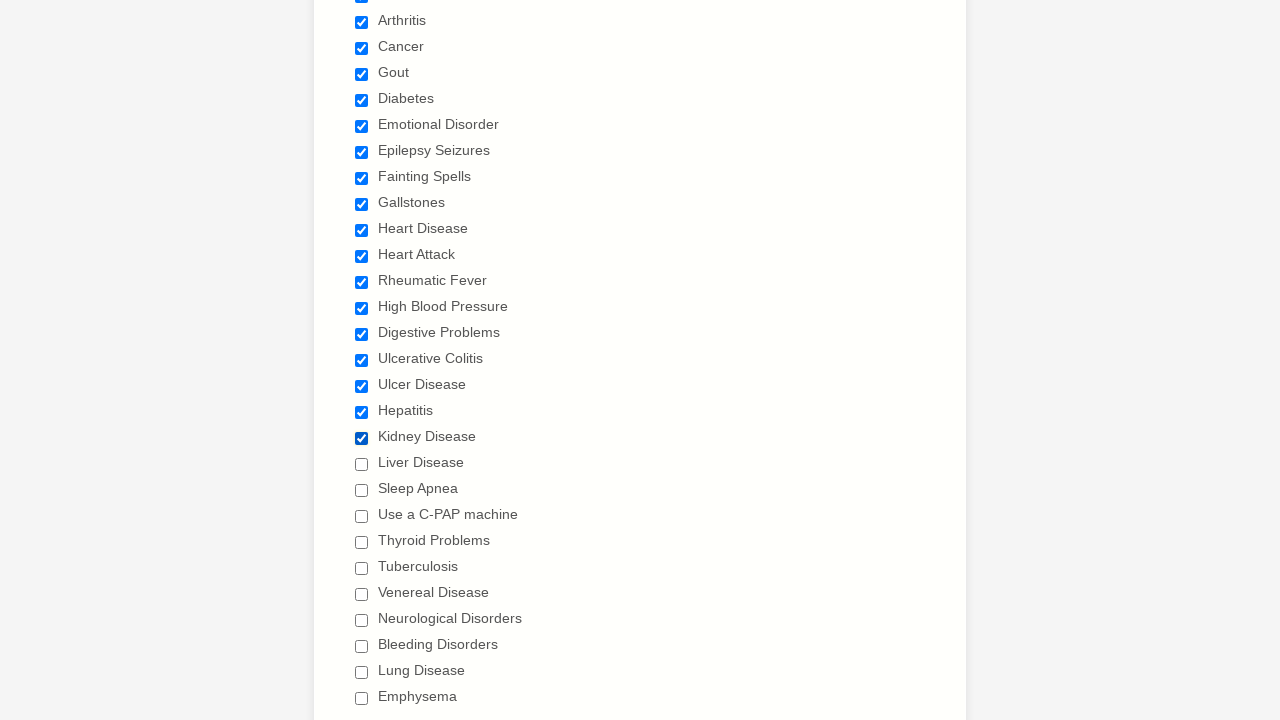

Located checkbox 20 of 29
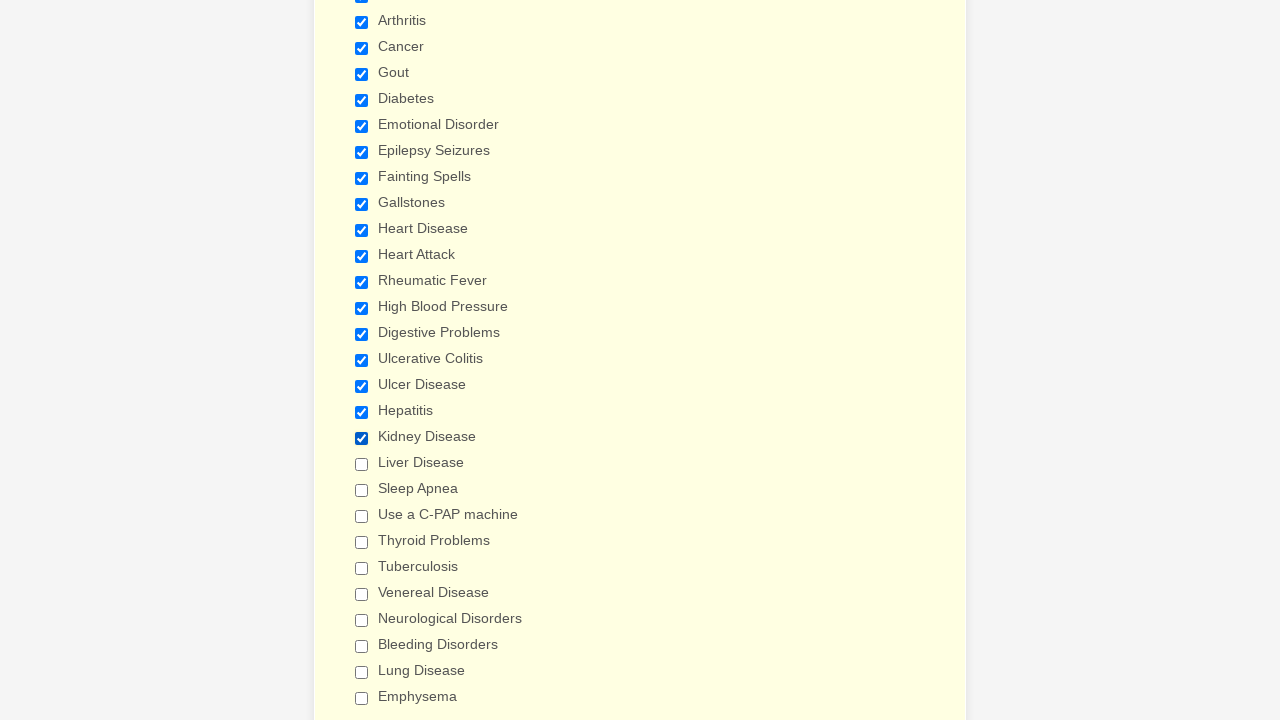

Clicked unchecked checkbox 20 to select it at (362, 464) on input[type='checkbox'] >> nth=19
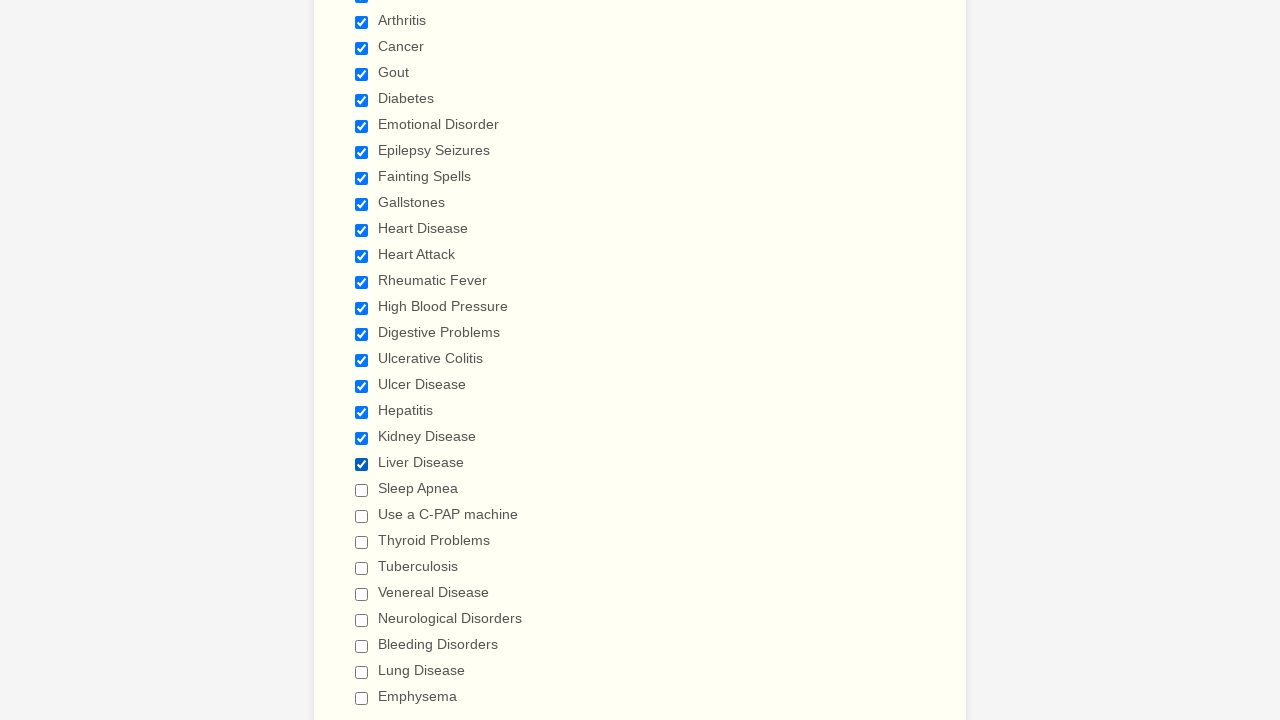

Located checkbox 21 of 29
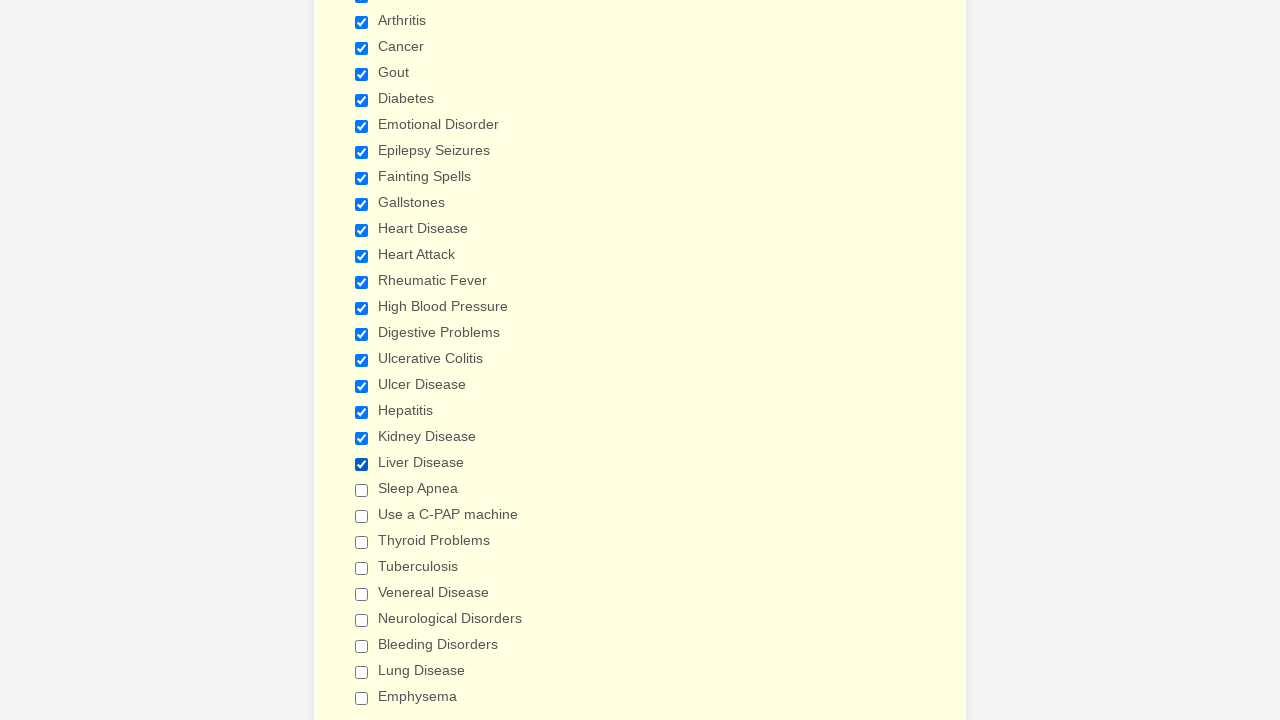

Clicked unchecked checkbox 21 to select it at (362, 490) on input[type='checkbox'] >> nth=20
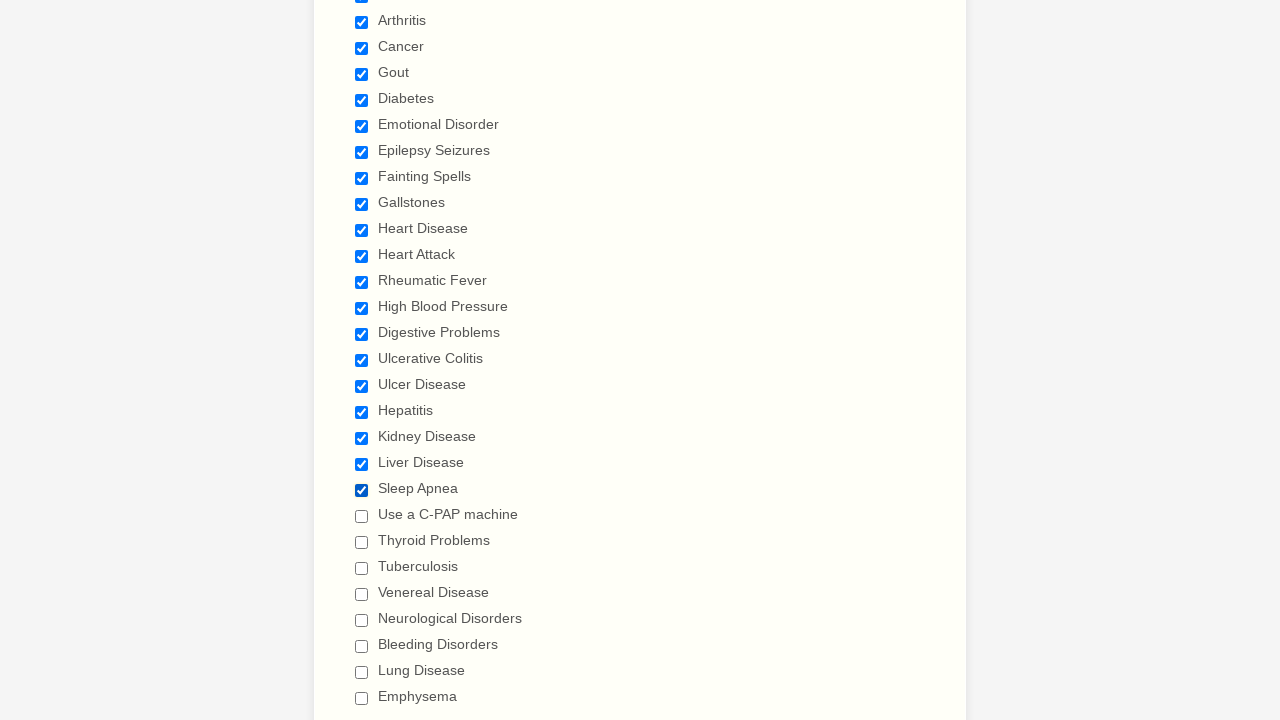

Located checkbox 22 of 29
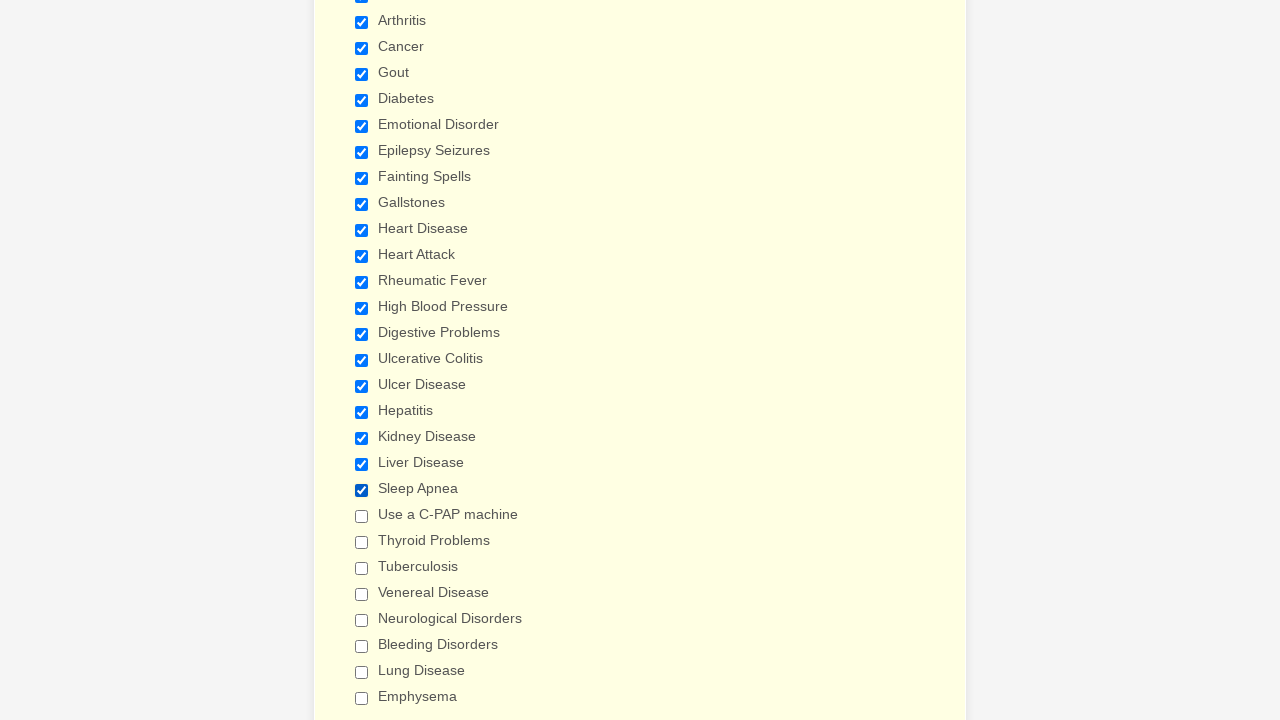

Clicked unchecked checkbox 22 to select it at (362, 516) on input[type='checkbox'] >> nth=21
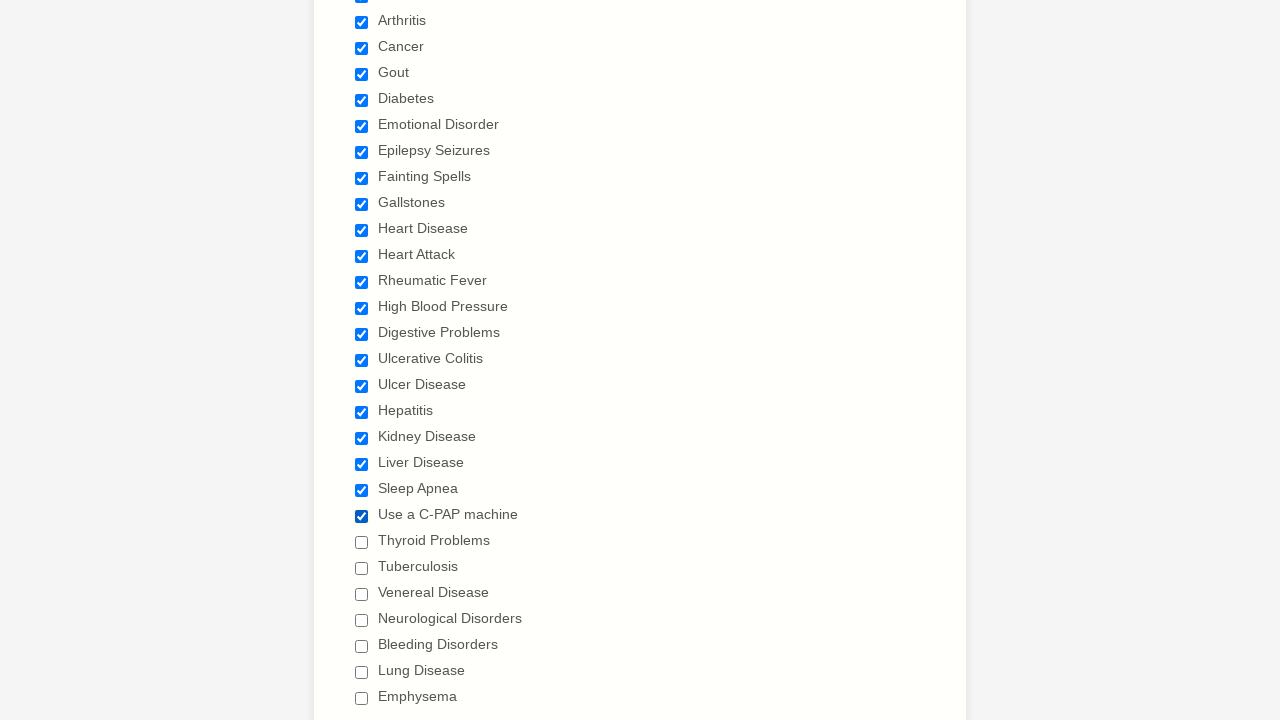

Located checkbox 23 of 29
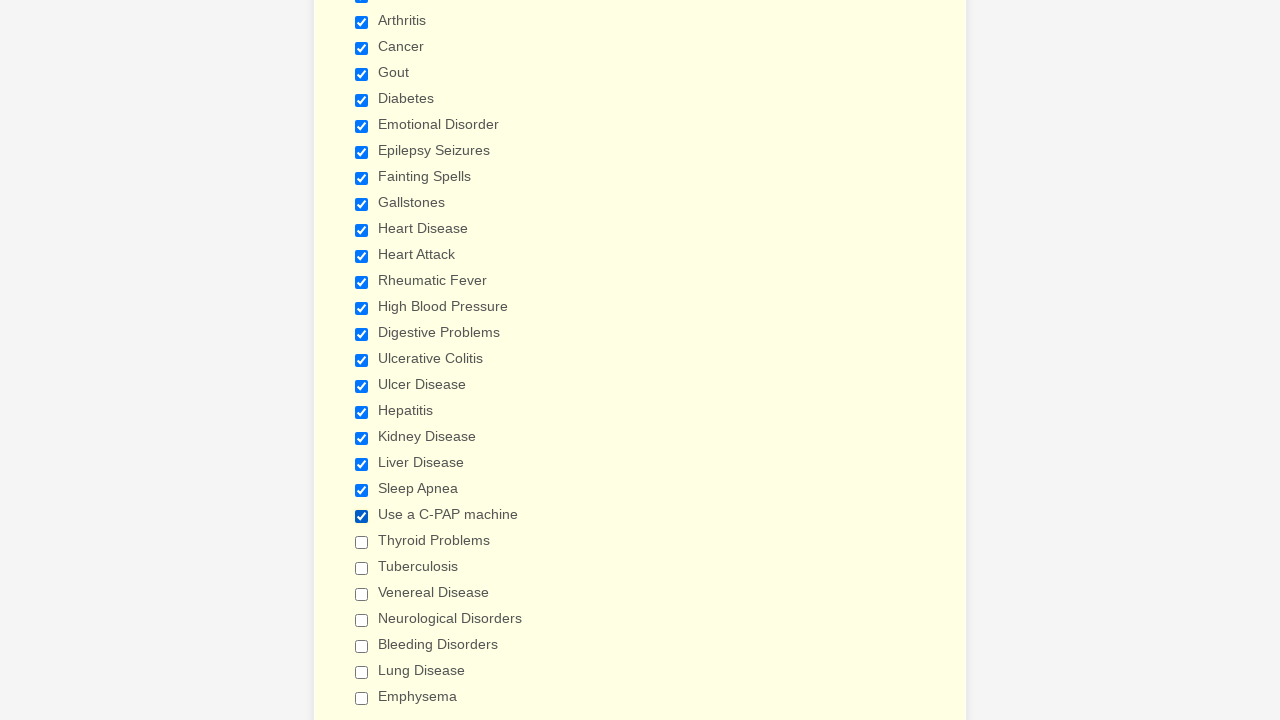

Clicked unchecked checkbox 23 to select it at (362, 542) on input[type='checkbox'] >> nth=22
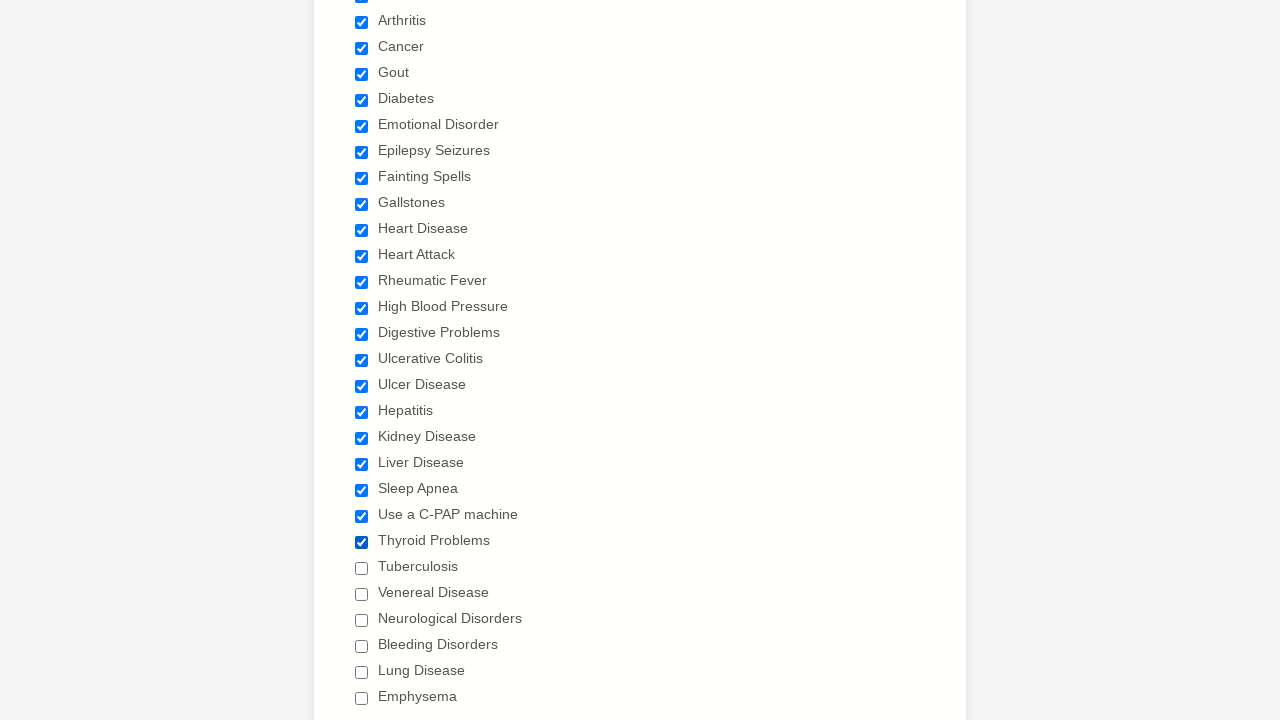

Located checkbox 24 of 29
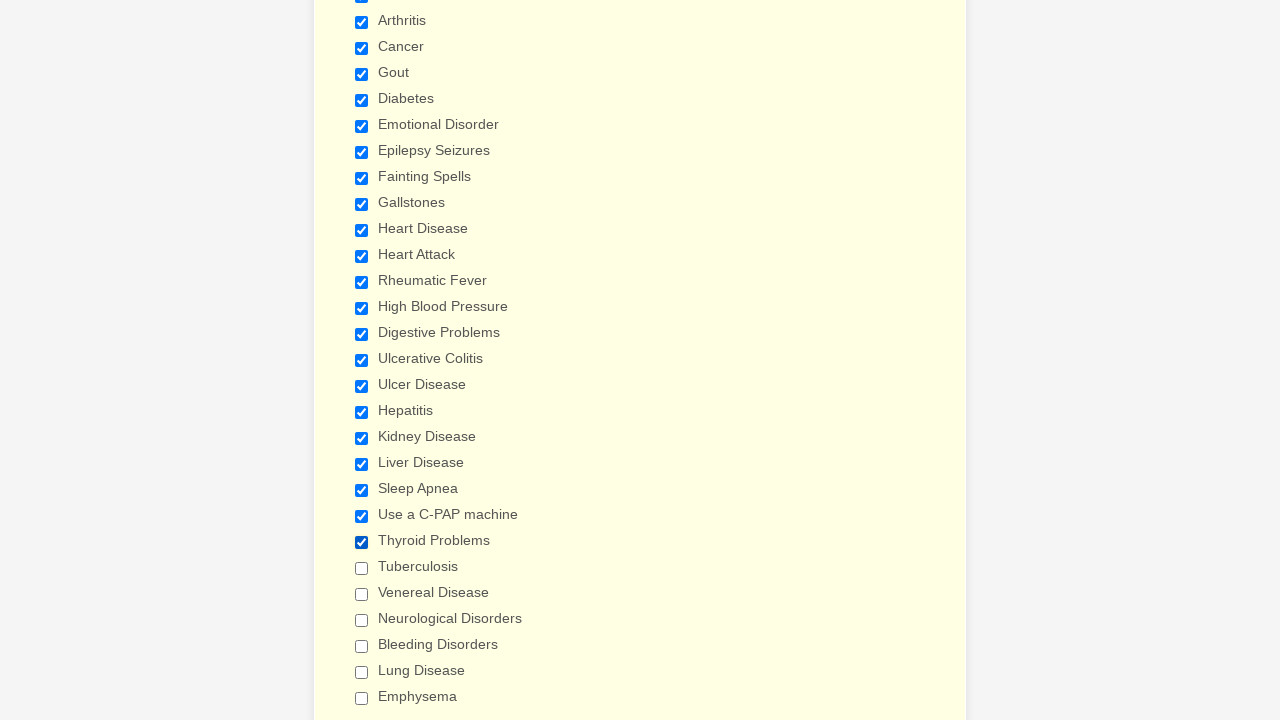

Clicked unchecked checkbox 24 to select it at (362, 568) on input[type='checkbox'] >> nth=23
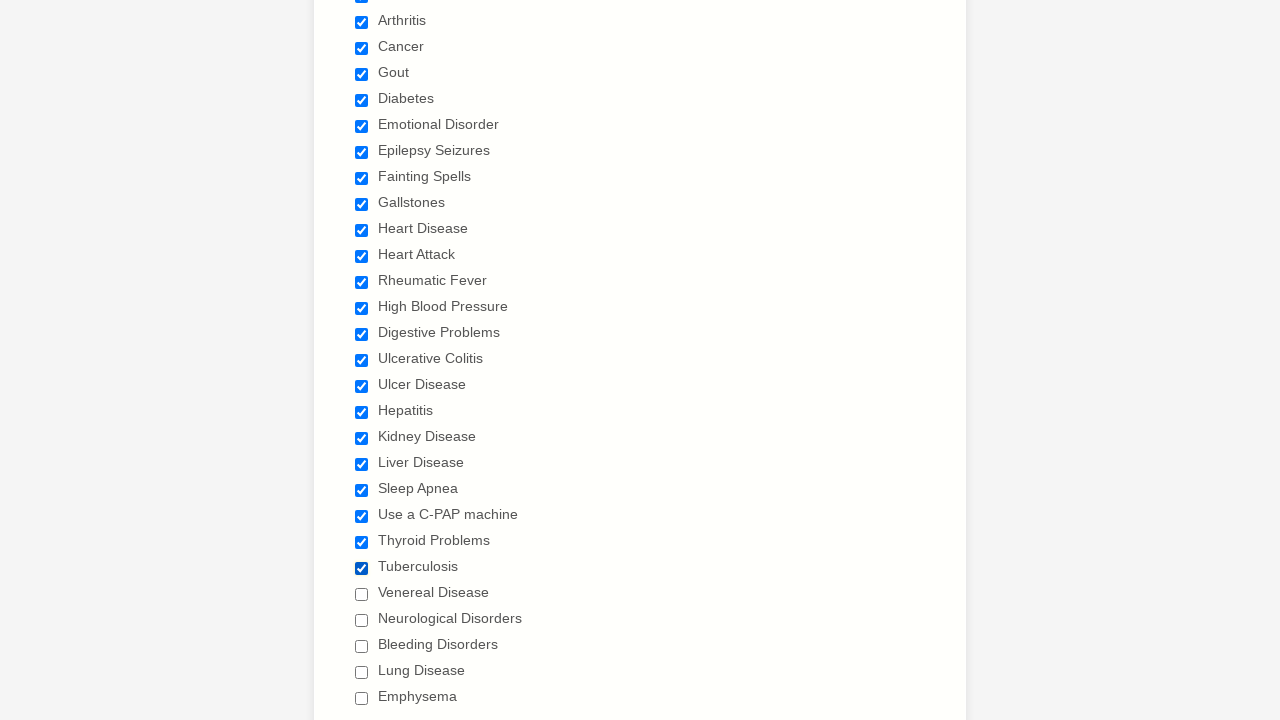

Located checkbox 25 of 29
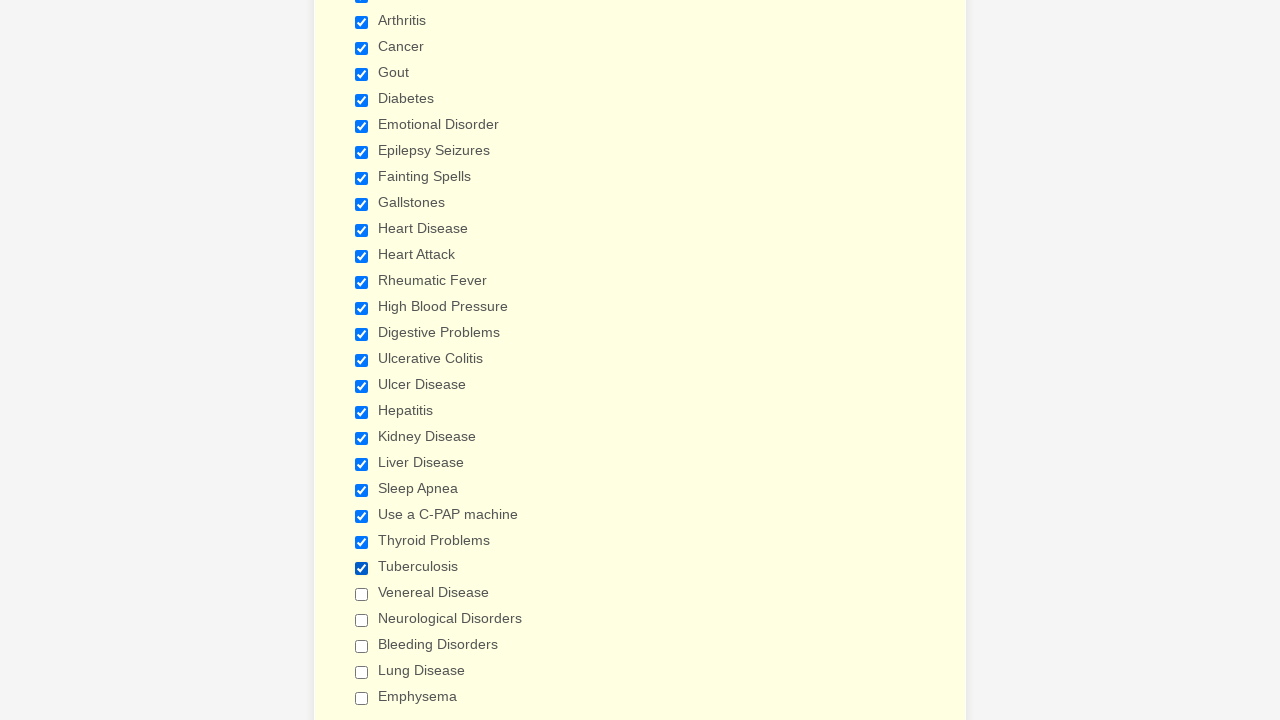

Clicked unchecked checkbox 25 to select it at (362, 594) on input[type='checkbox'] >> nth=24
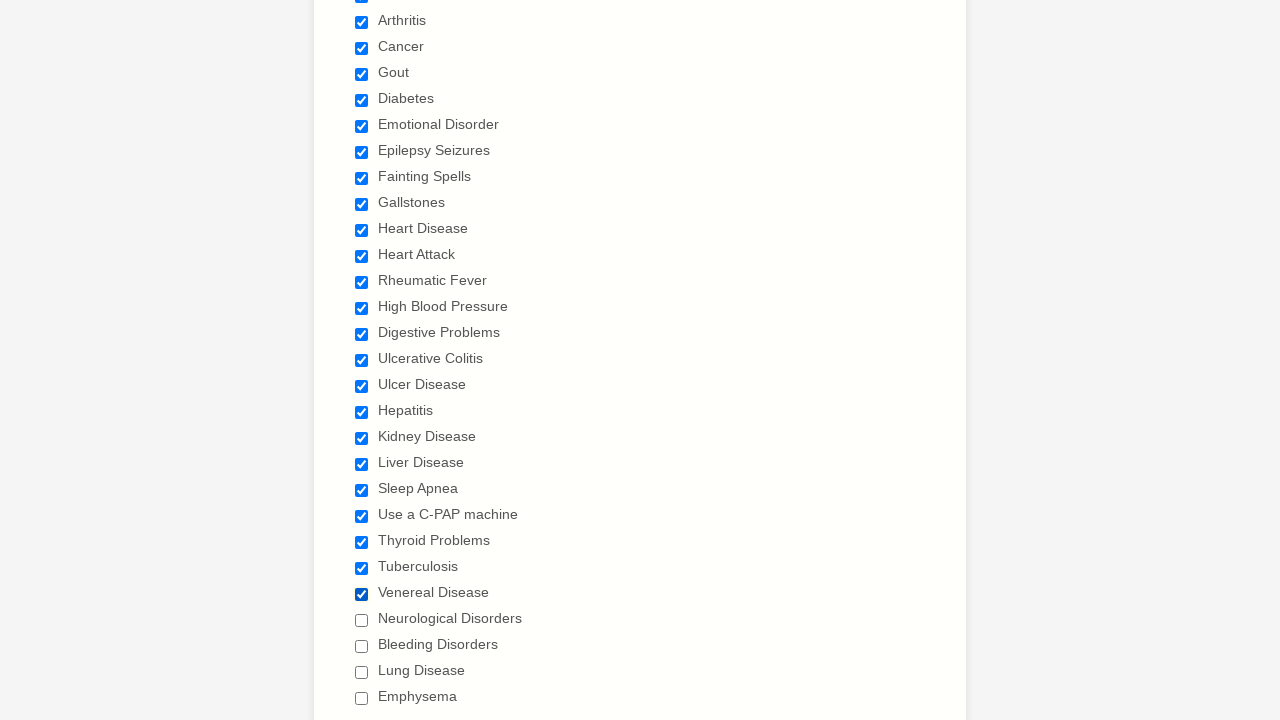

Located checkbox 26 of 29
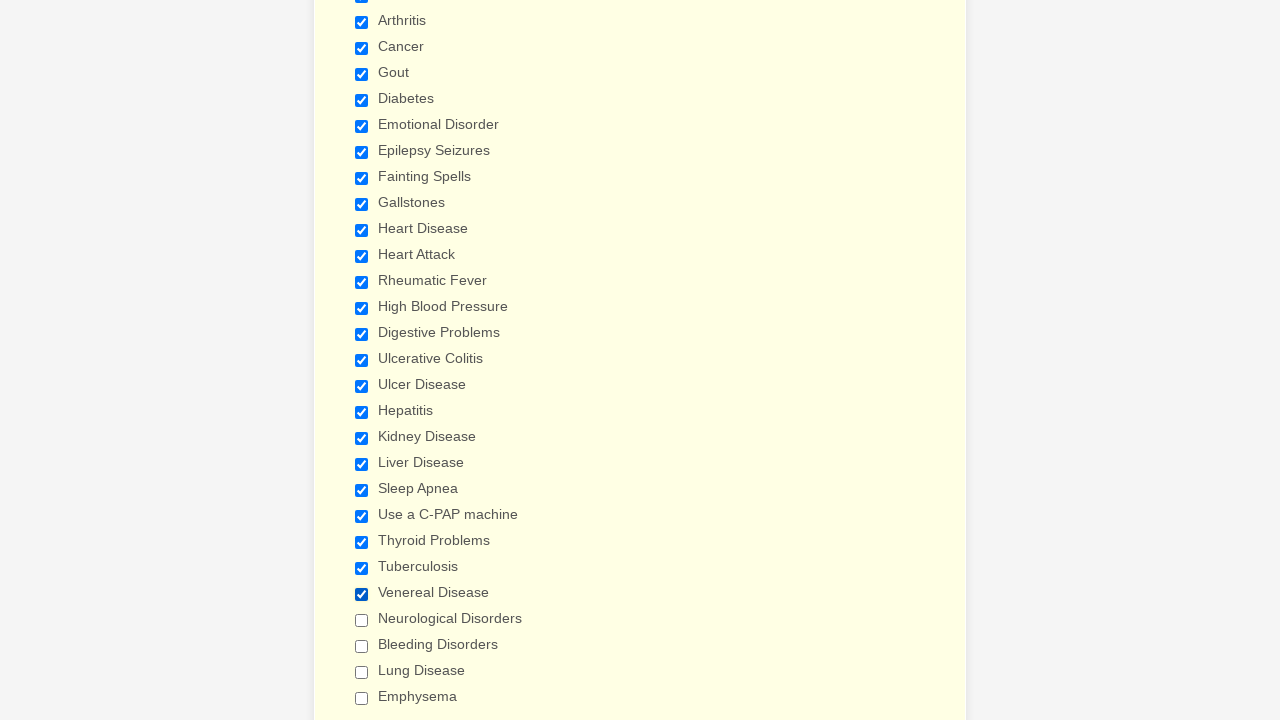

Clicked unchecked checkbox 26 to select it at (362, 620) on input[type='checkbox'] >> nth=25
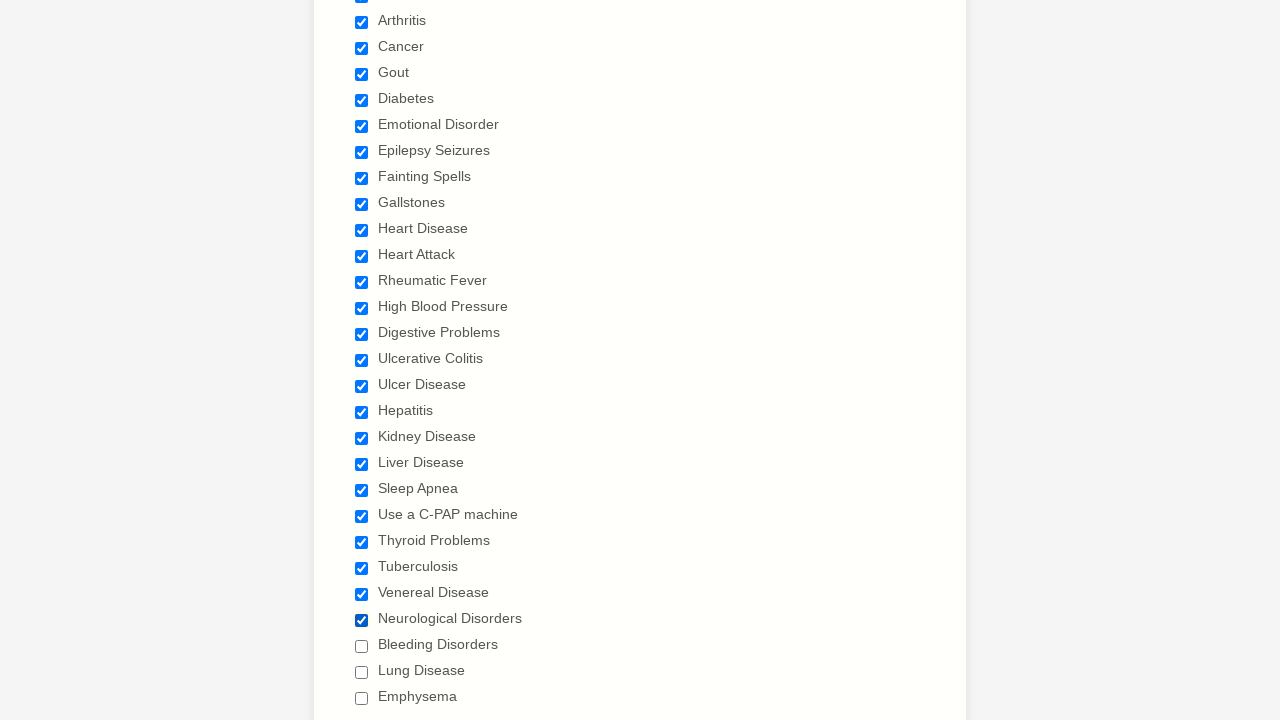

Located checkbox 27 of 29
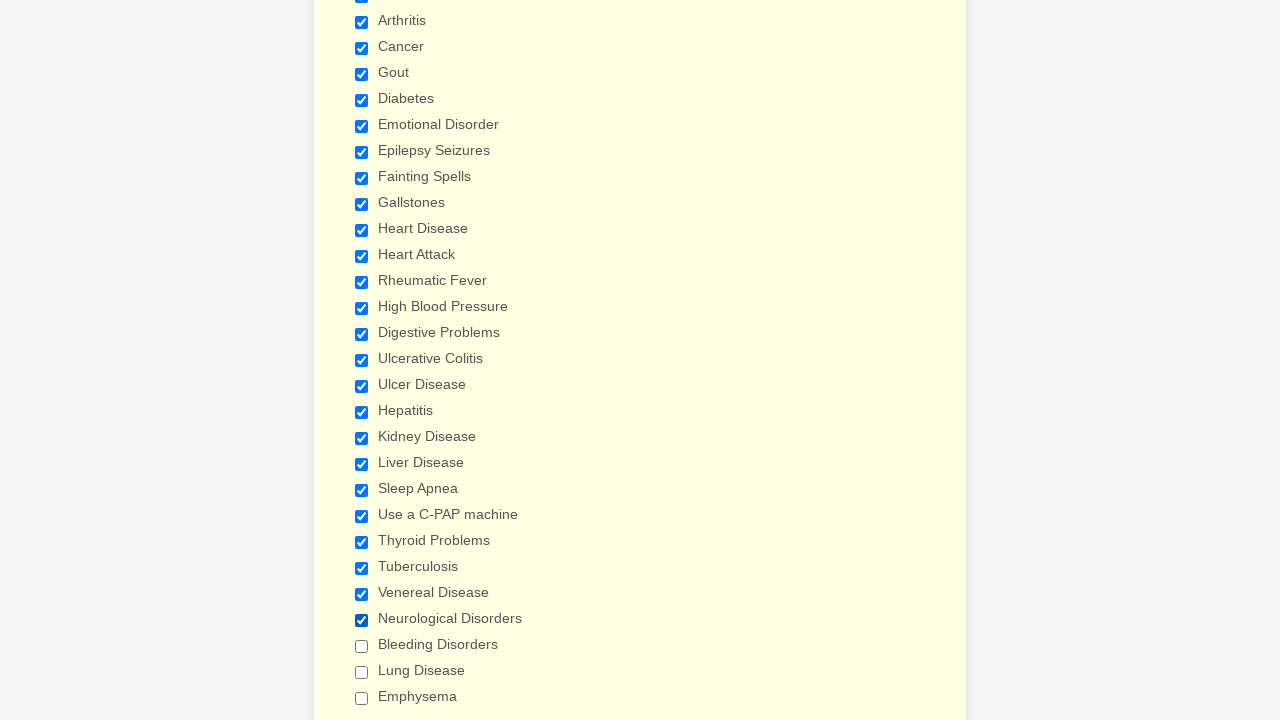

Clicked unchecked checkbox 27 to select it at (362, 646) on input[type='checkbox'] >> nth=26
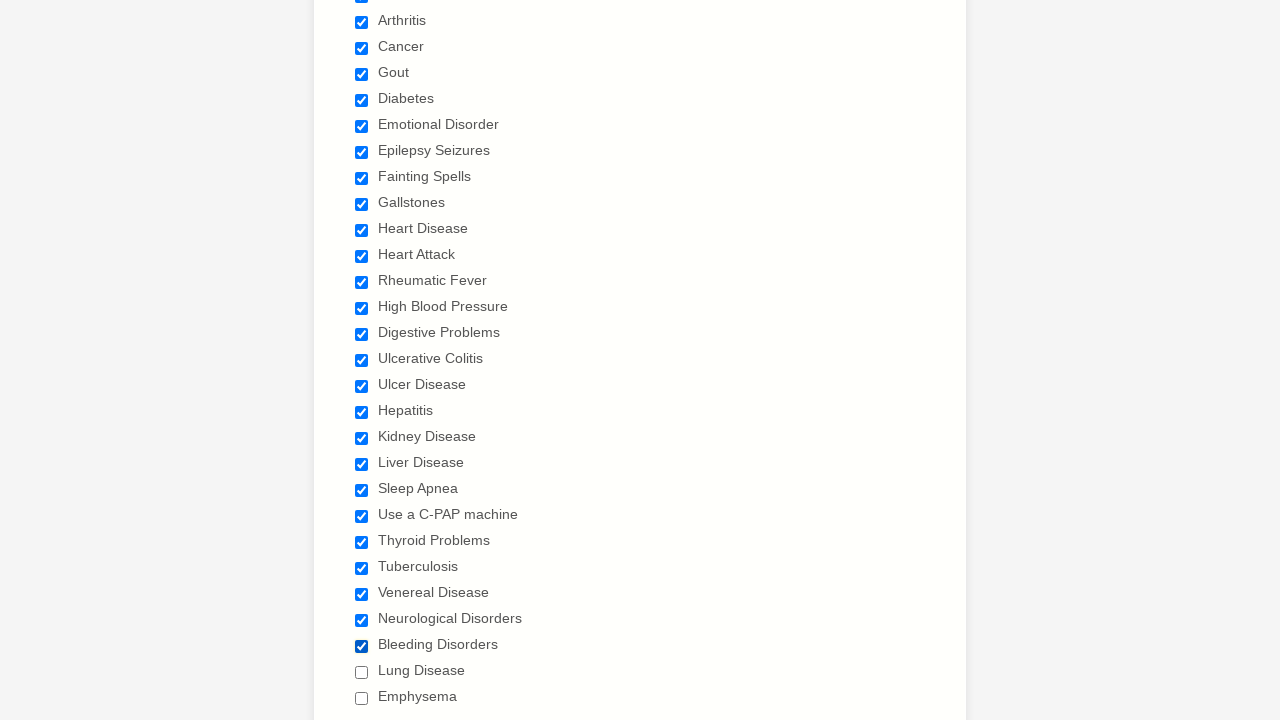

Located checkbox 28 of 29
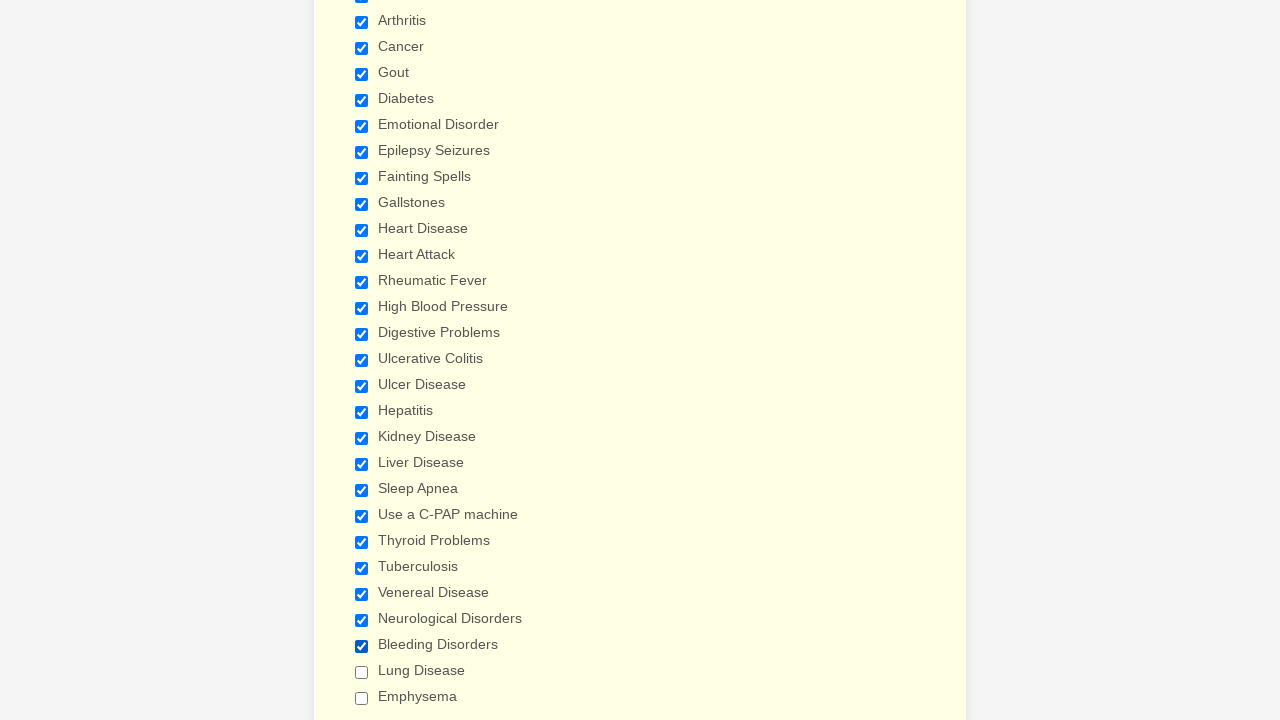

Clicked unchecked checkbox 28 to select it at (362, 672) on input[type='checkbox'] >> nth=27
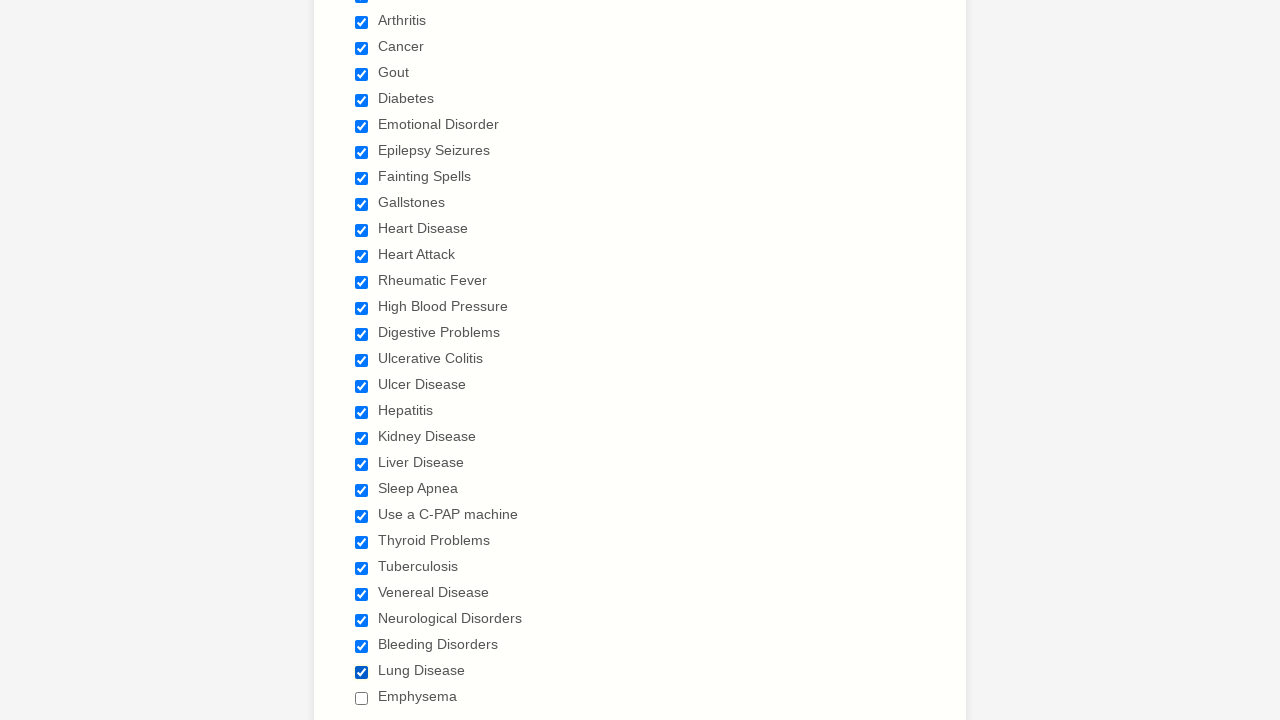

Located checkbox 29 of 29
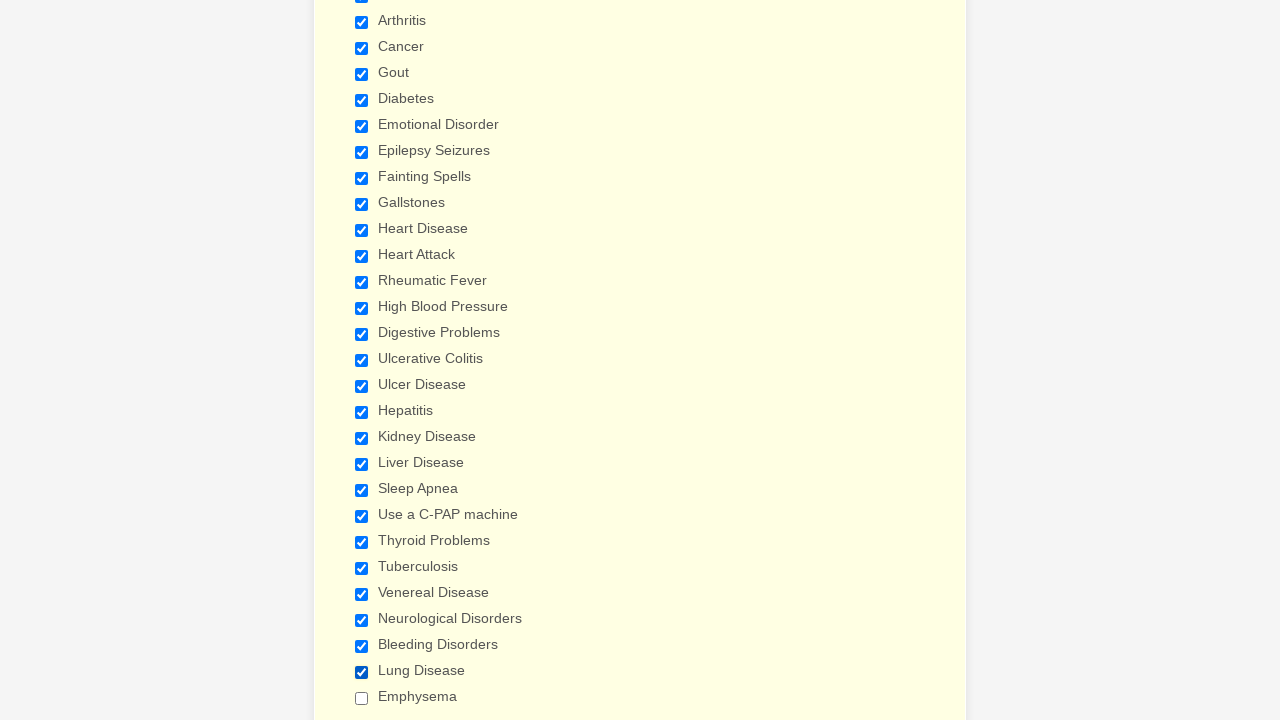

Clicked unchecked checkbox 29 to select it at (362, 698) on input[type='checkbox'] >> nth=28
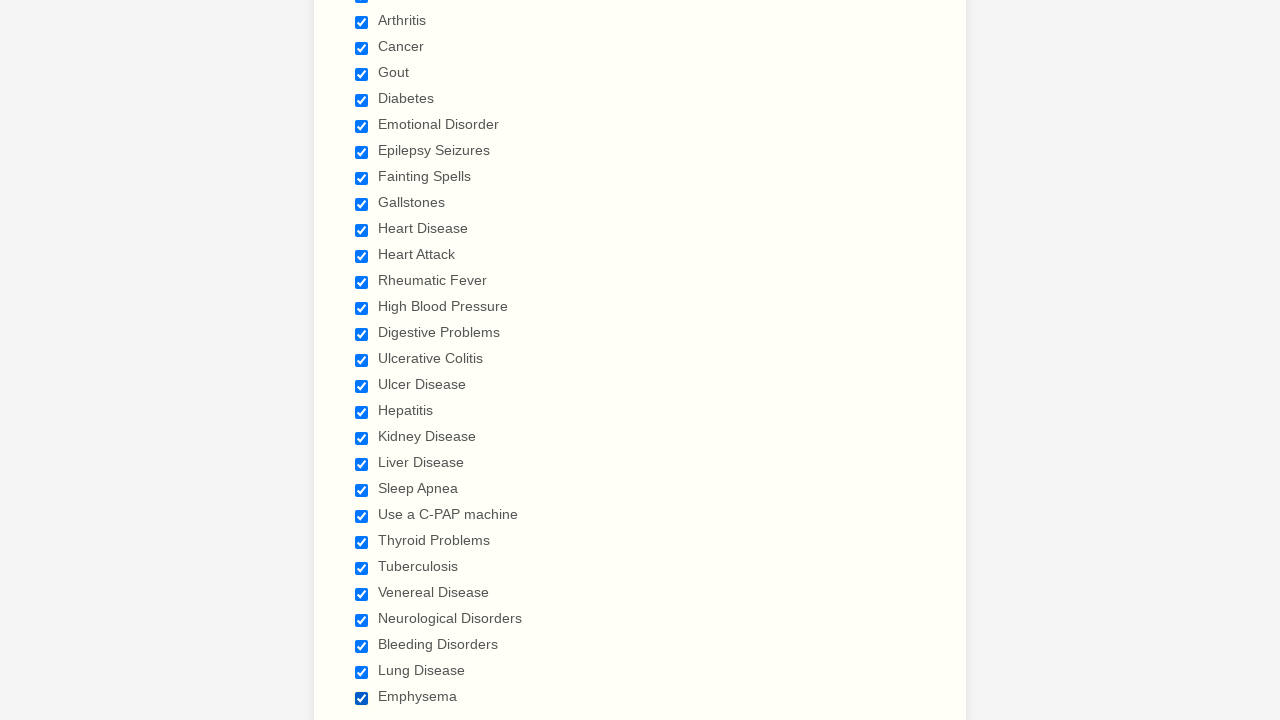

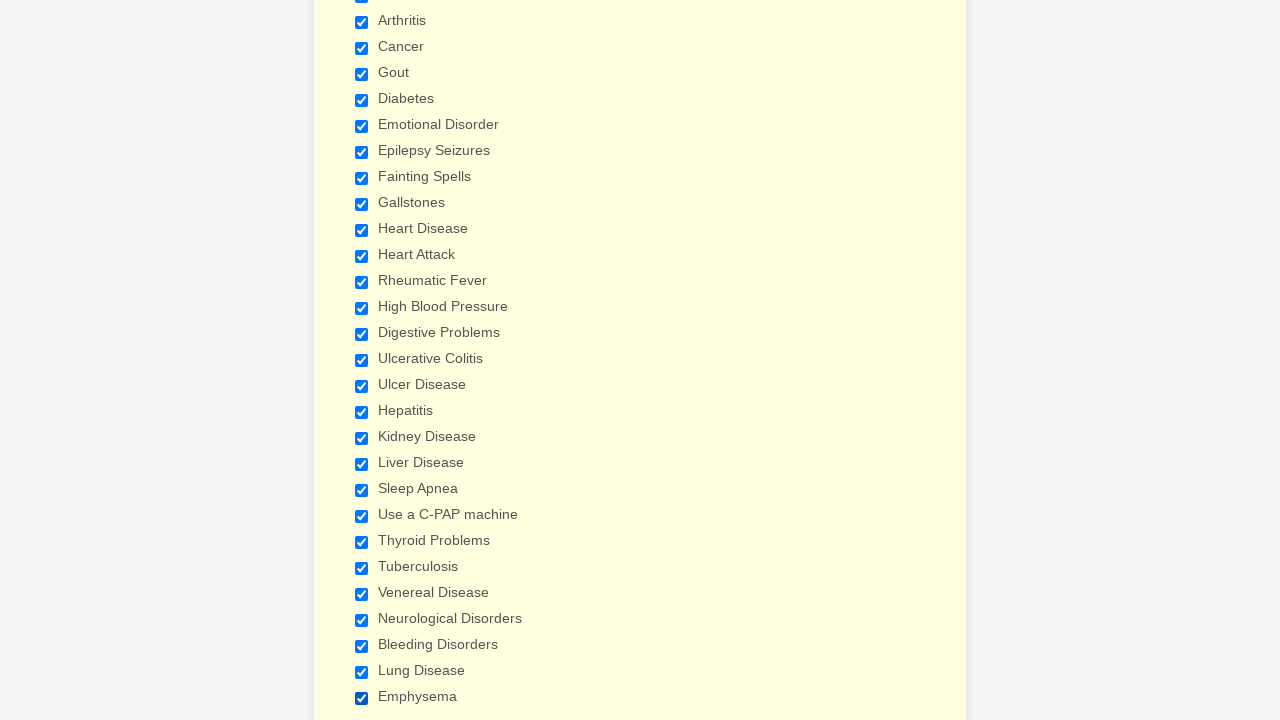